Tests search functionality on KREAM (Korean sneaker marketplace) by clicking the search button, entering a search term, and scrolling through results

Starting URL: https://kream.co.kr/

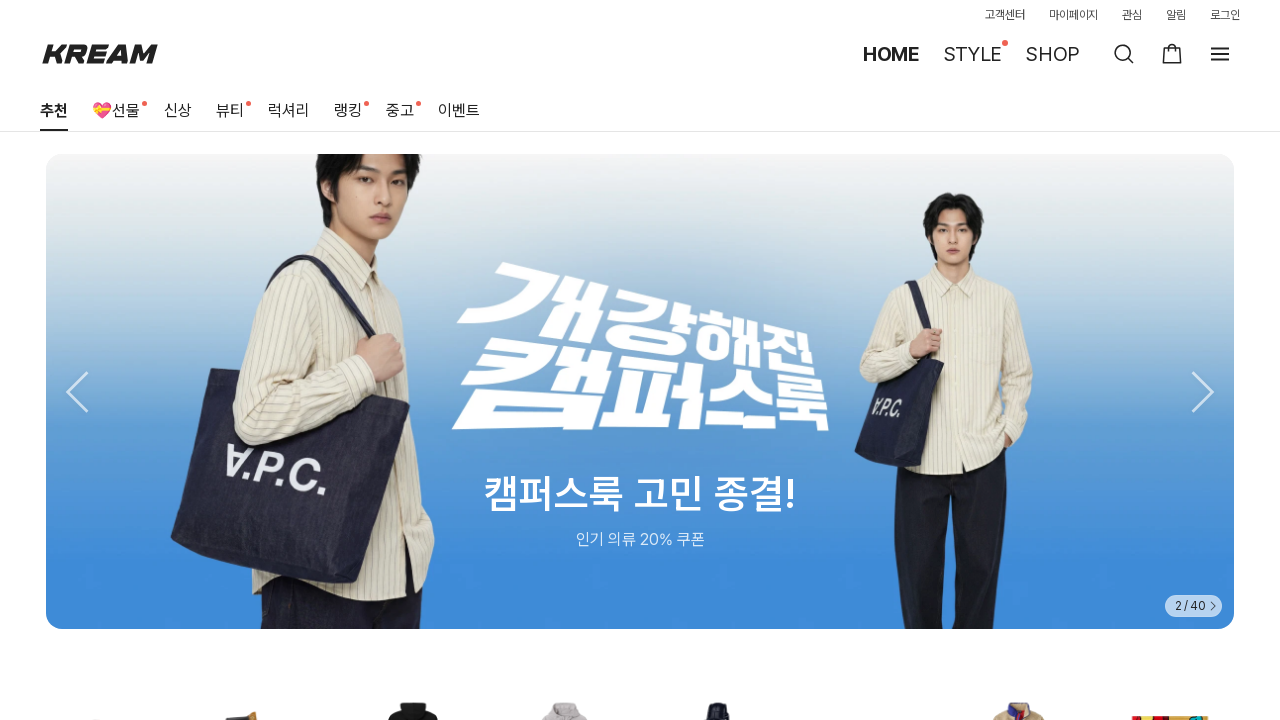

Clicked search button on KREAM header at (1124, 54) on .btn_search.header-search-button.search-button-margin
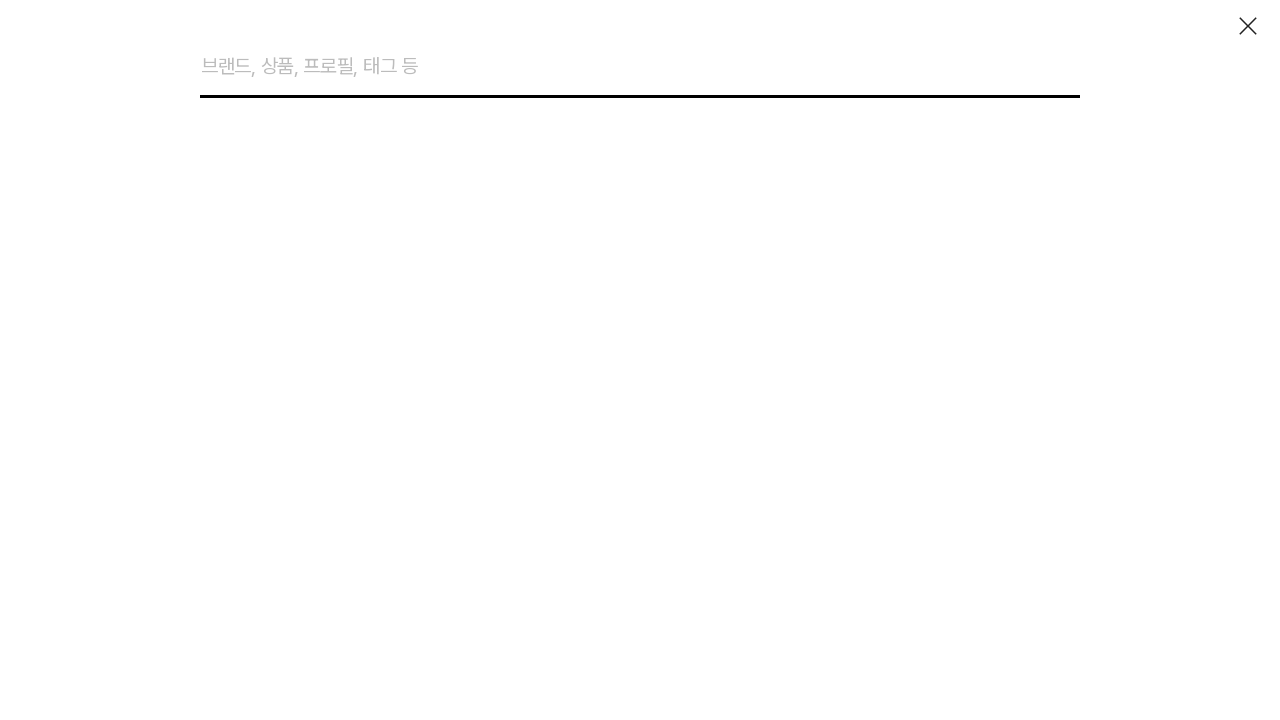

Search input field became visible
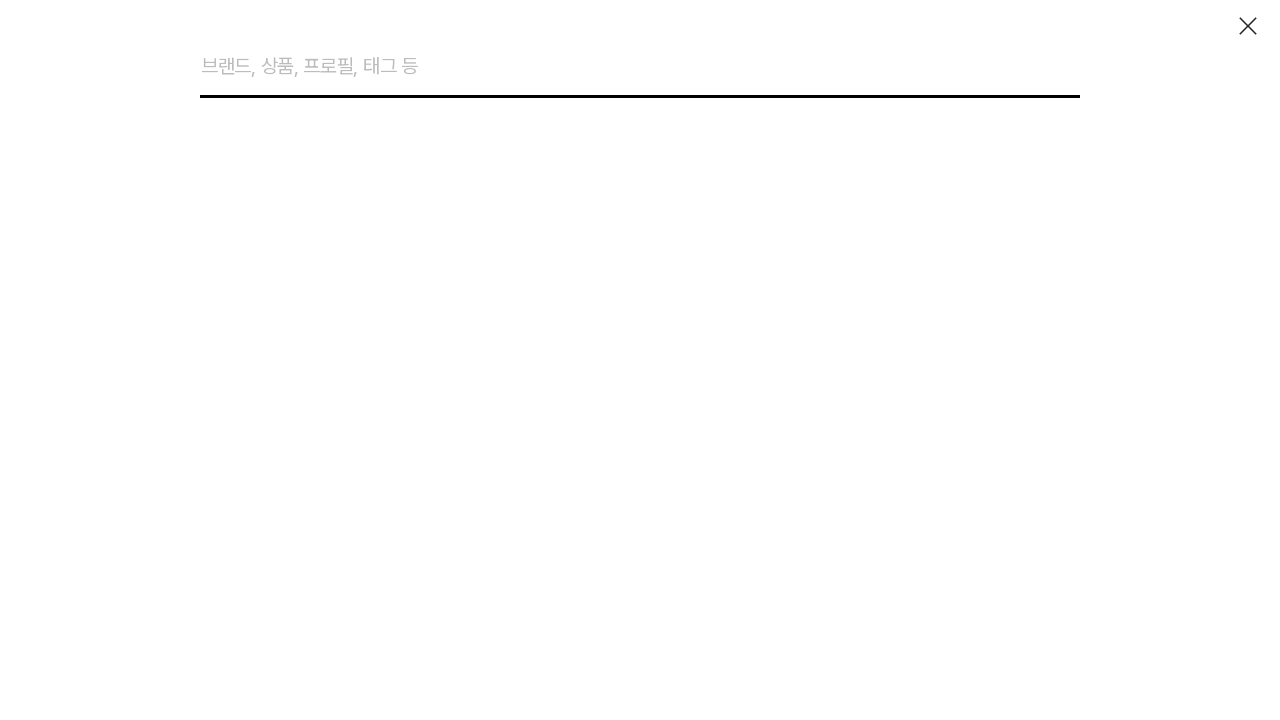

Entered 'Nike Air Force 1' in search field on .input_search.show_placeholder_on_focus
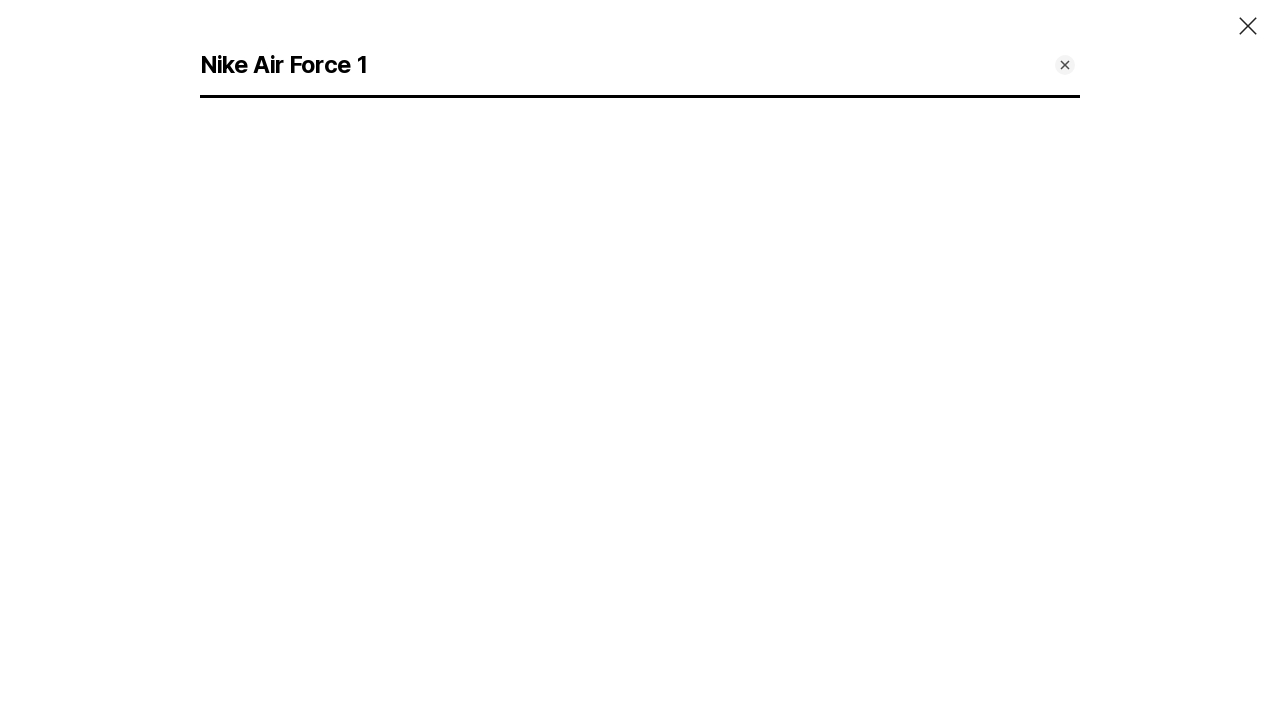

Pressed Enter to submit search on .input_search.show_placeholder_on_focus
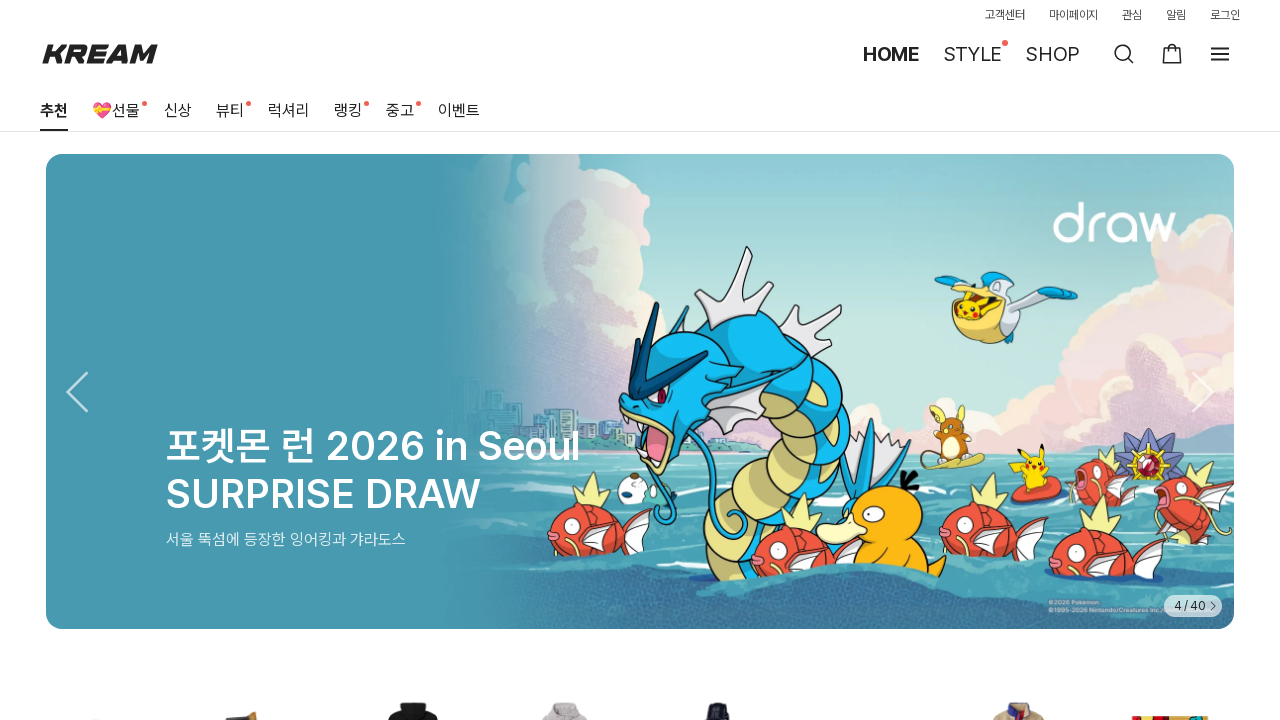

Waited for search results to load
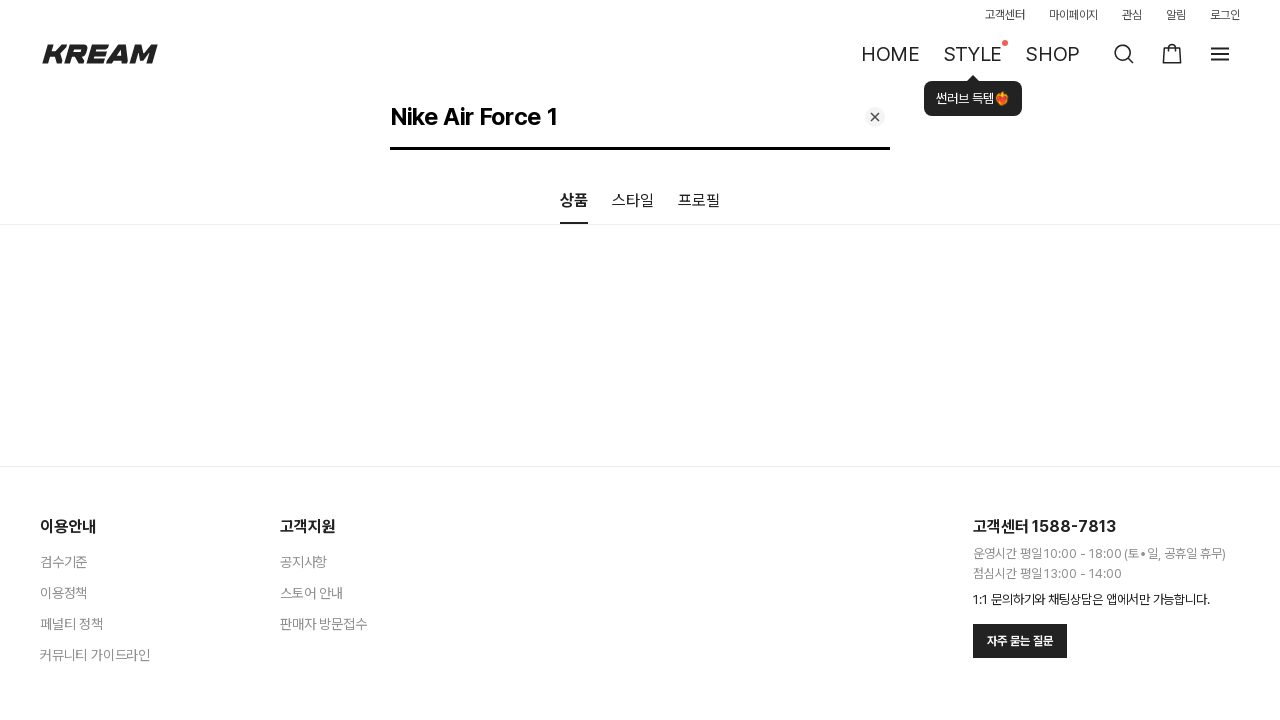

Scrolled down through search results (scroll 1/20)
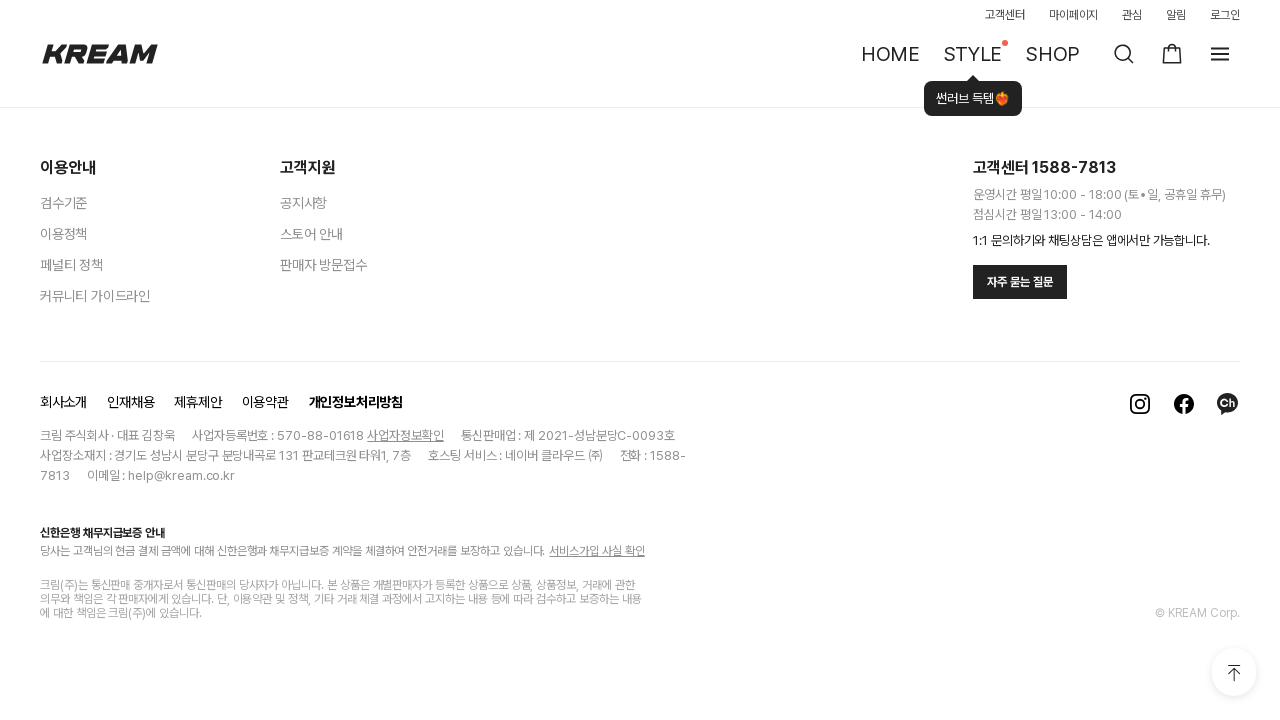

Waited for content to load after scrolling
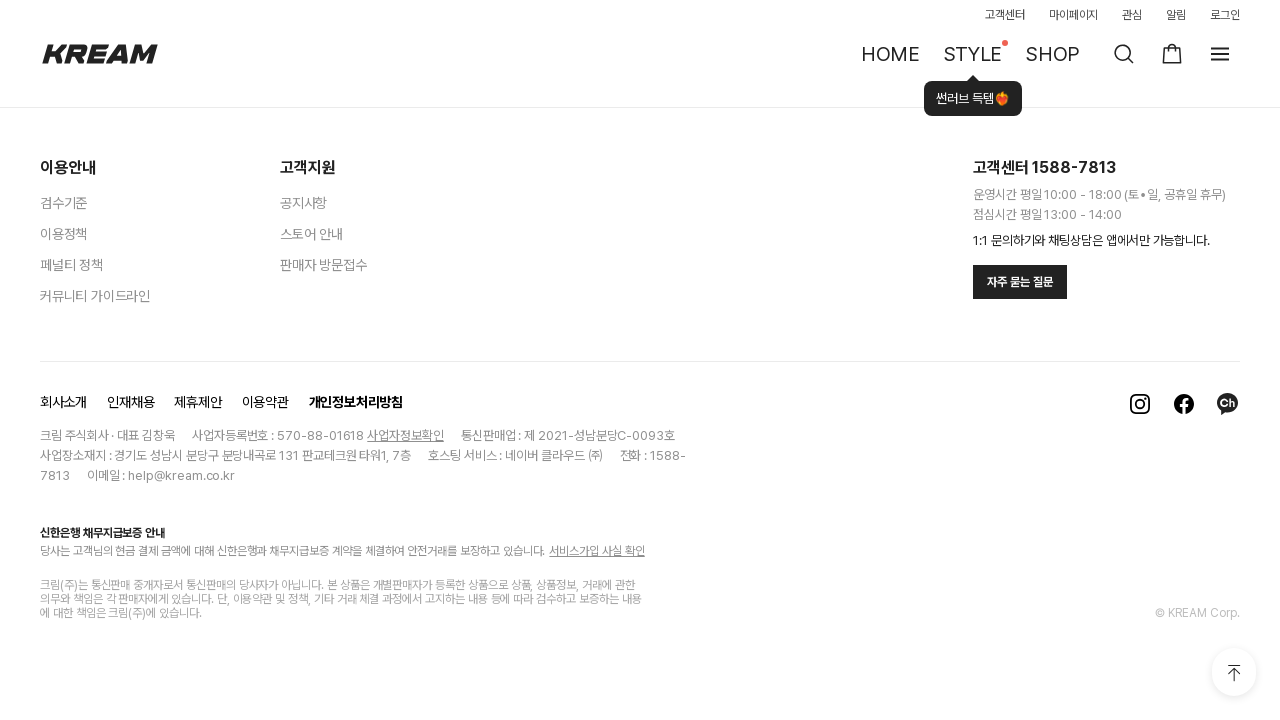

Scrolled down through search results (scroll 2/20)
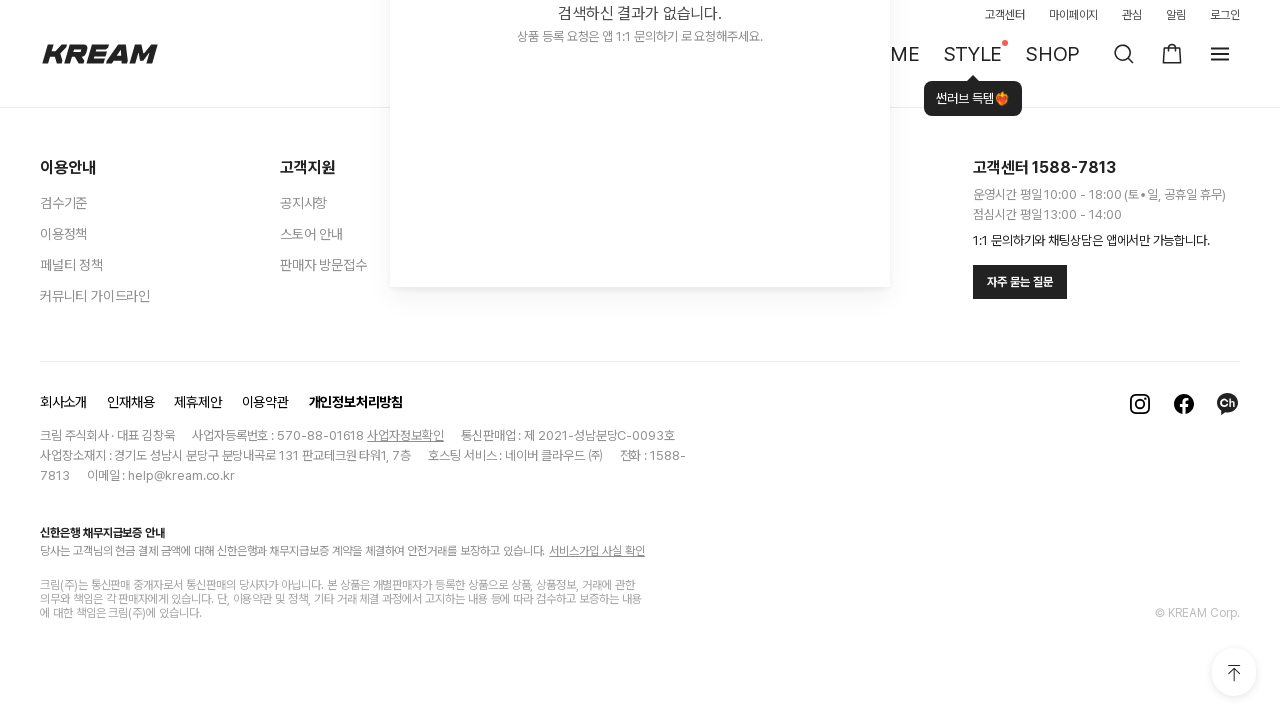

Waited for content to load after scrolling
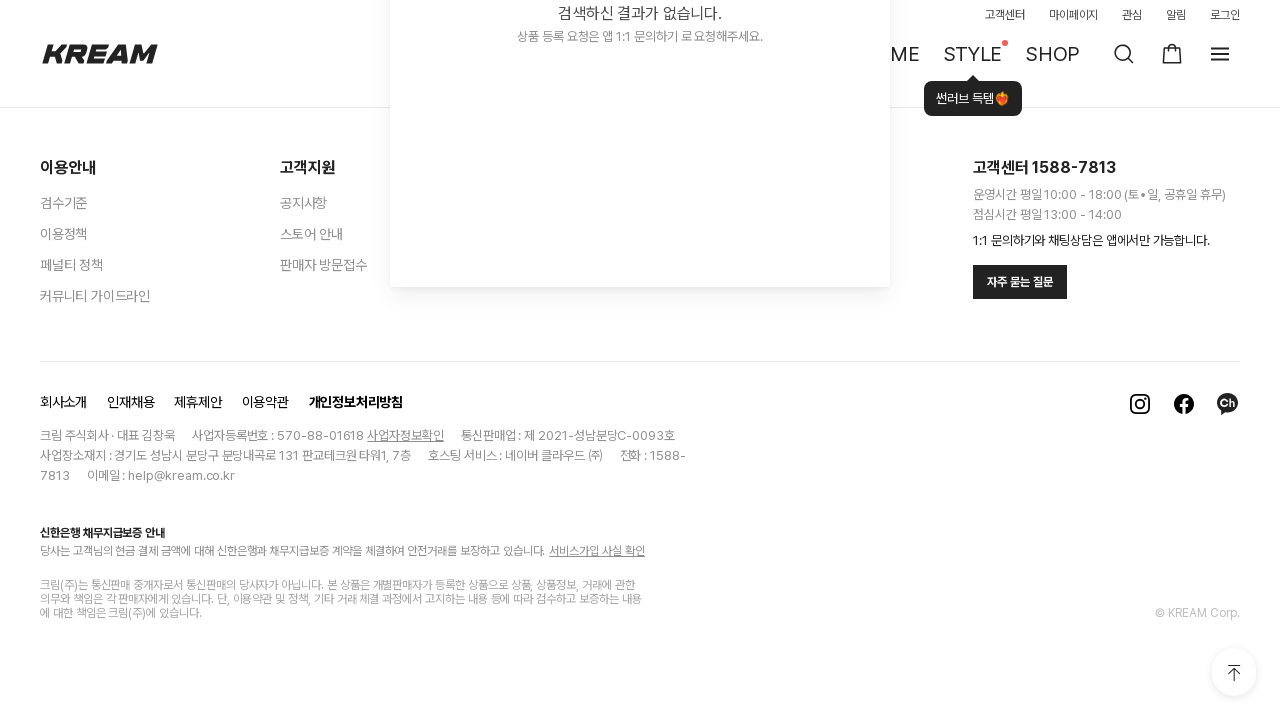

Scrolled down through search results (scroll 3/20)
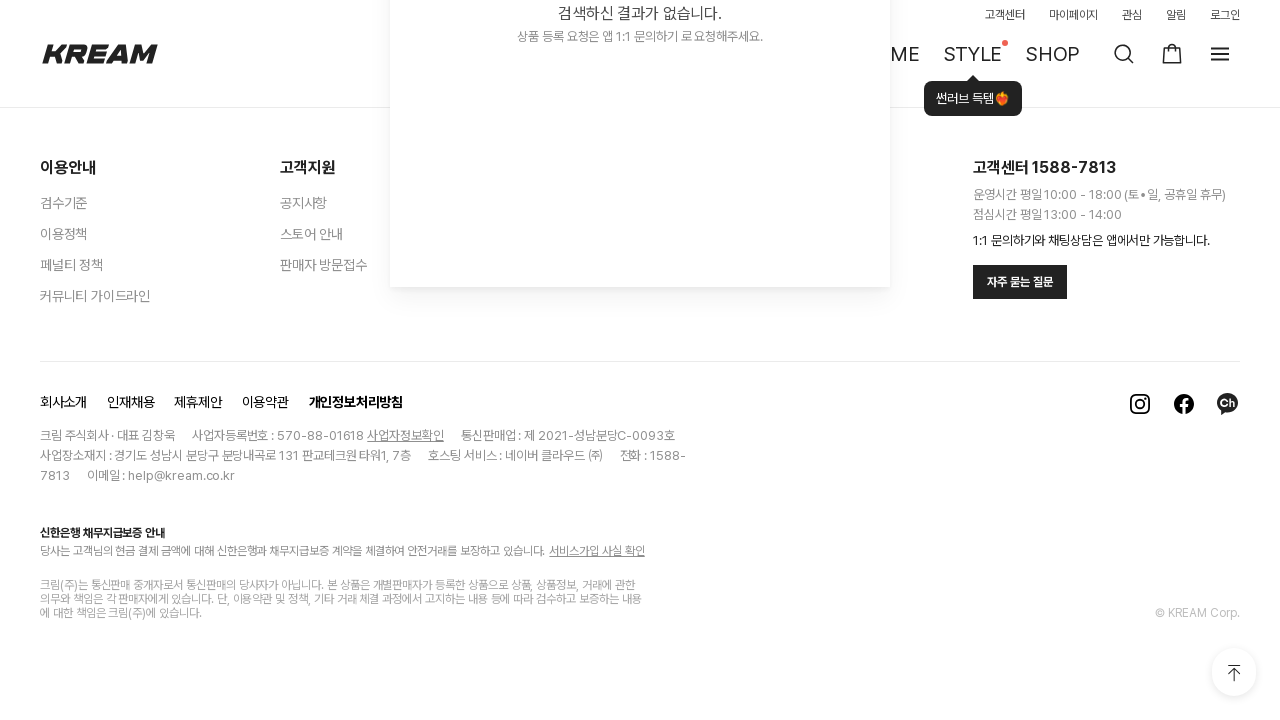

Waited for content to load after scrolling
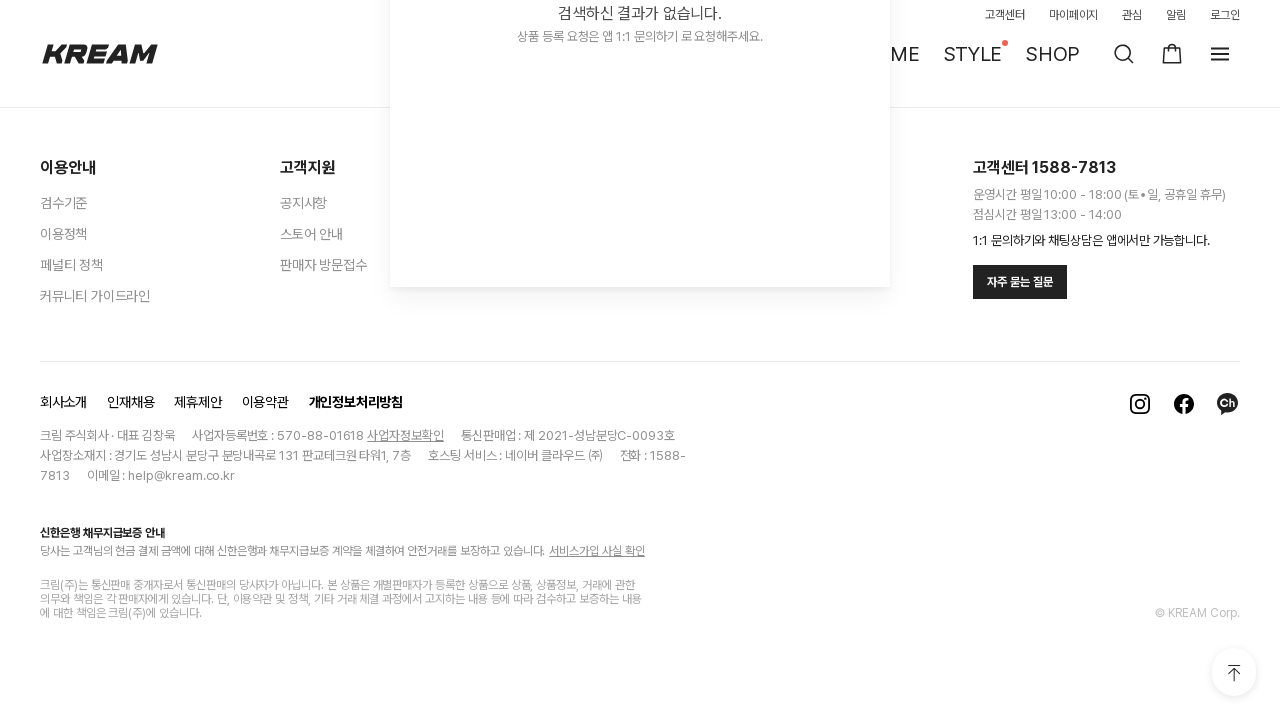

Scrolled down through search results (scroll 4/20)
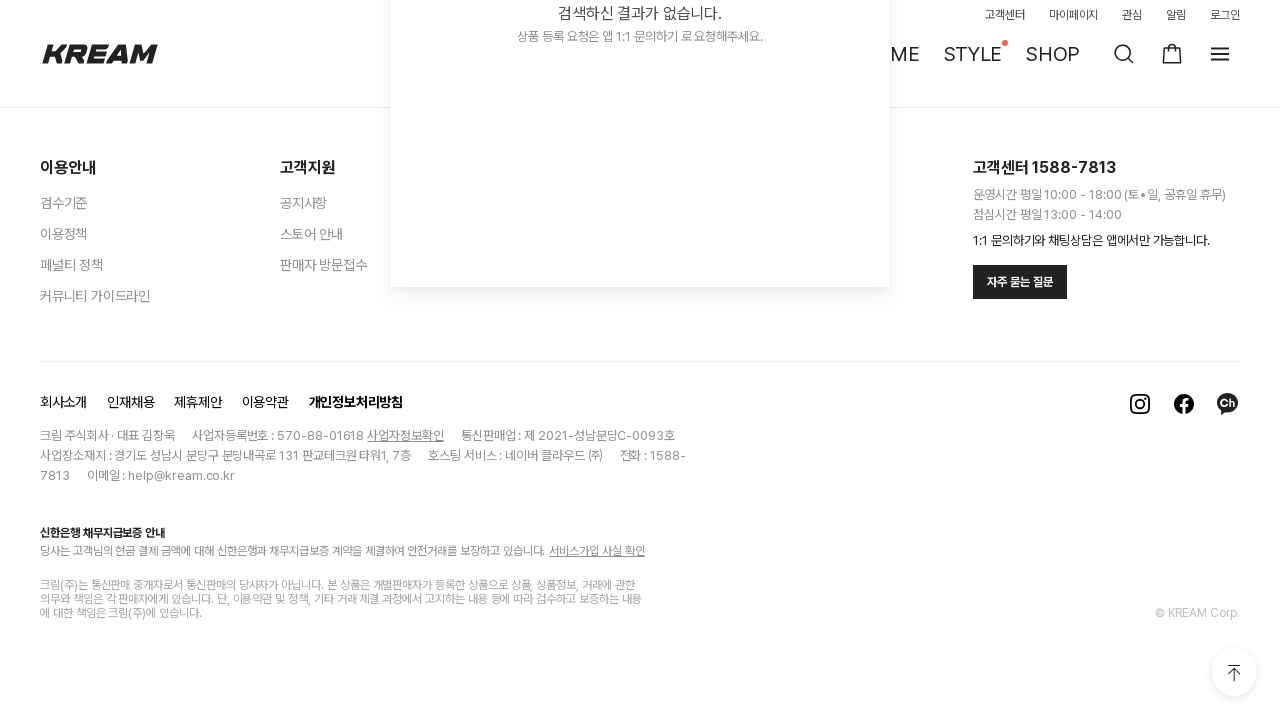

Waited for content to load after scrolling
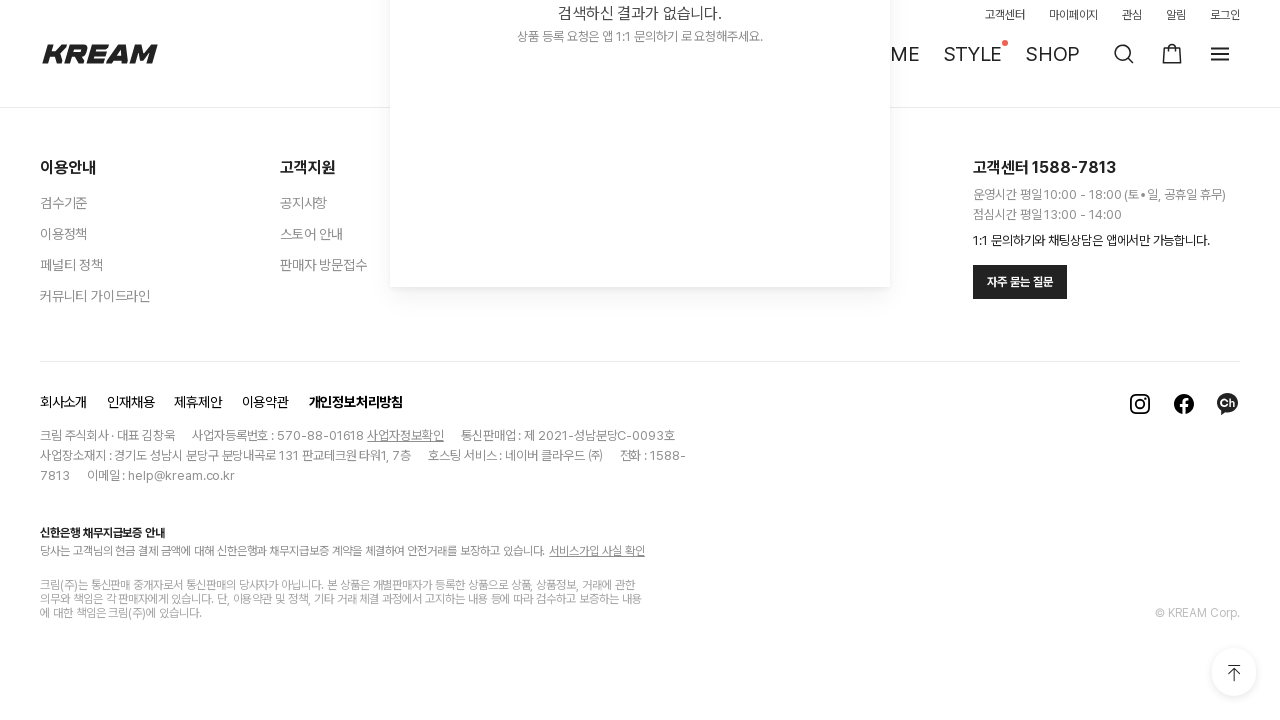

Scrolled down through search results (scroll 5/20)
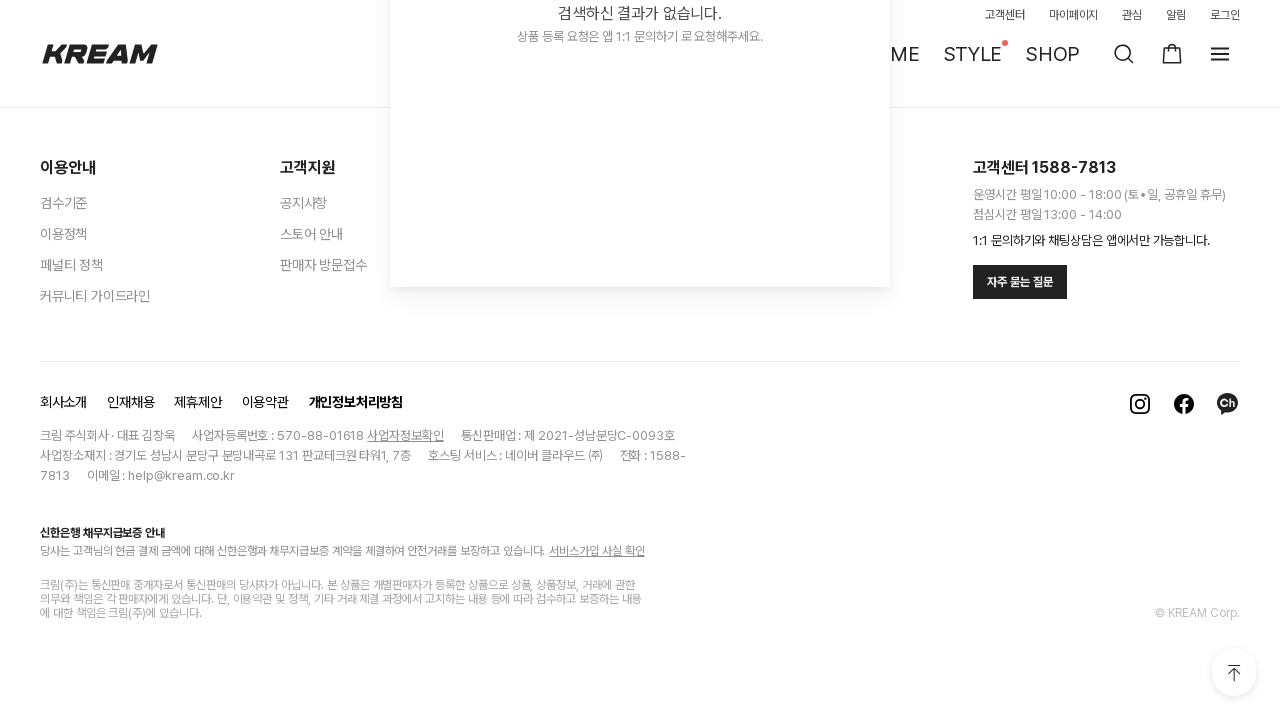

Waited for content to load after scrolling
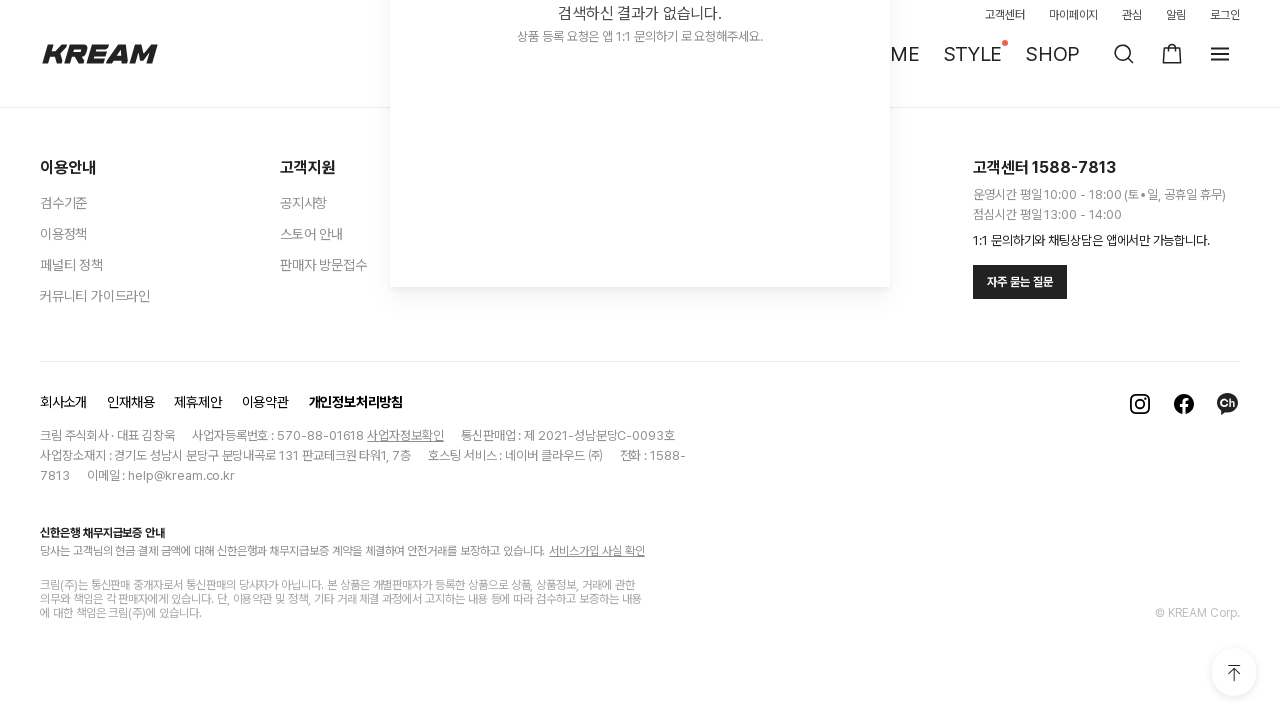

Scrolled down through search results (scroll 6/20)
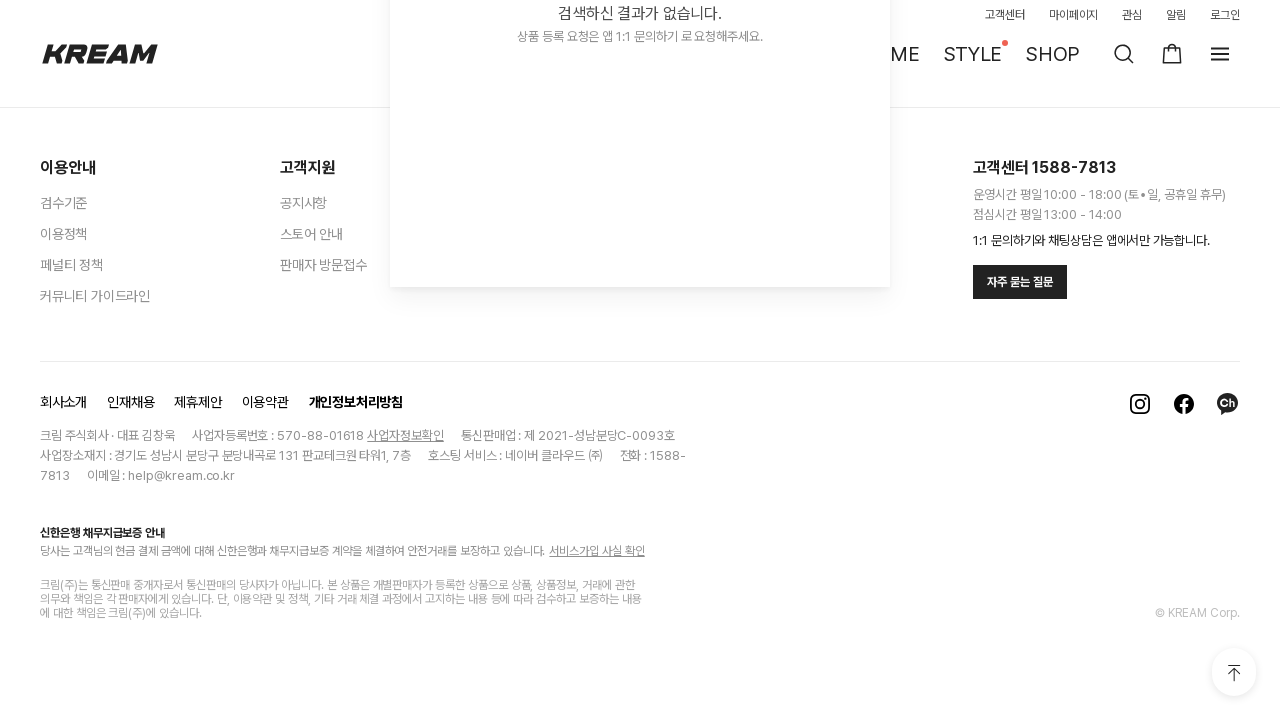

Waited for content to load after scrolling
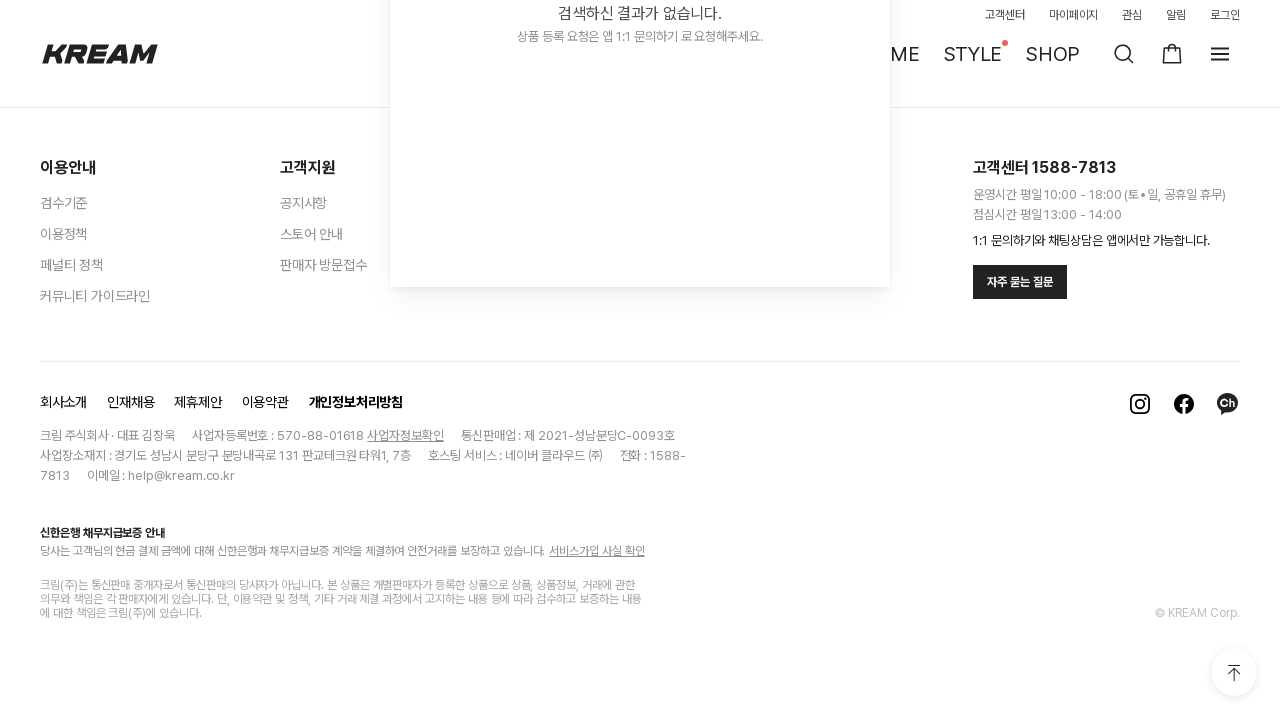

Scrolled down through search results (scroll 7/20)
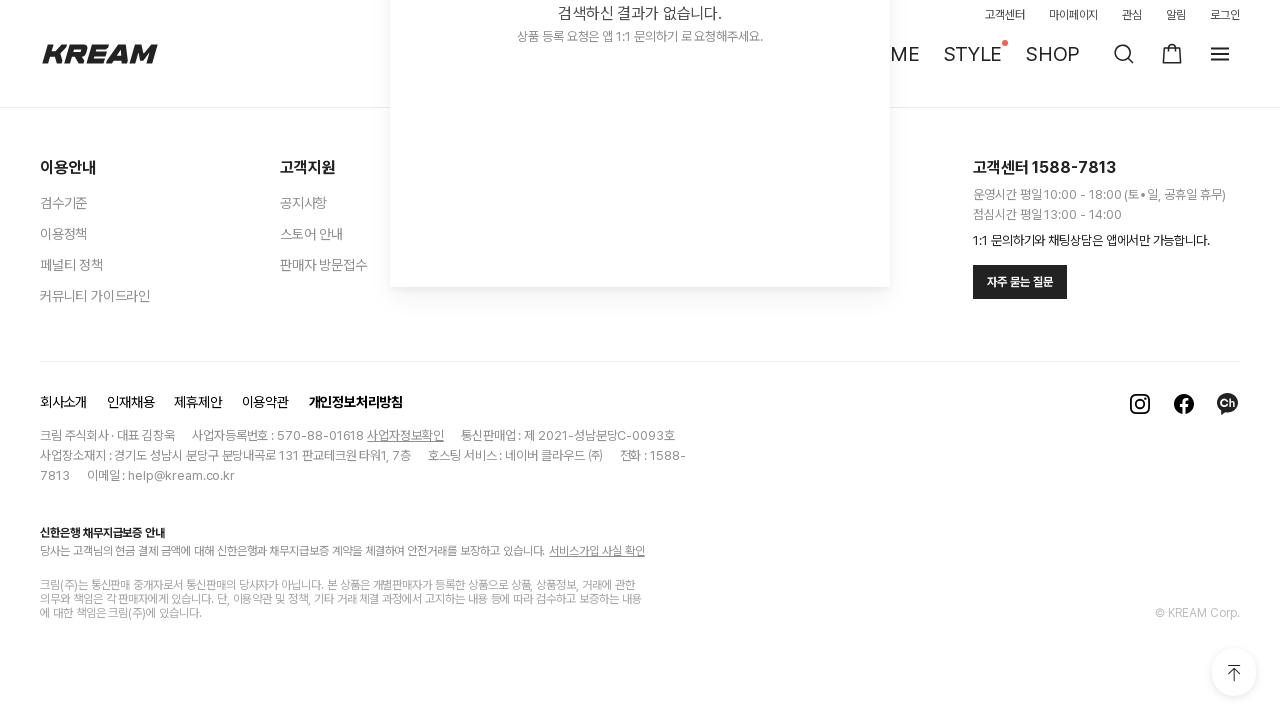

Waited for content to load after scrolling
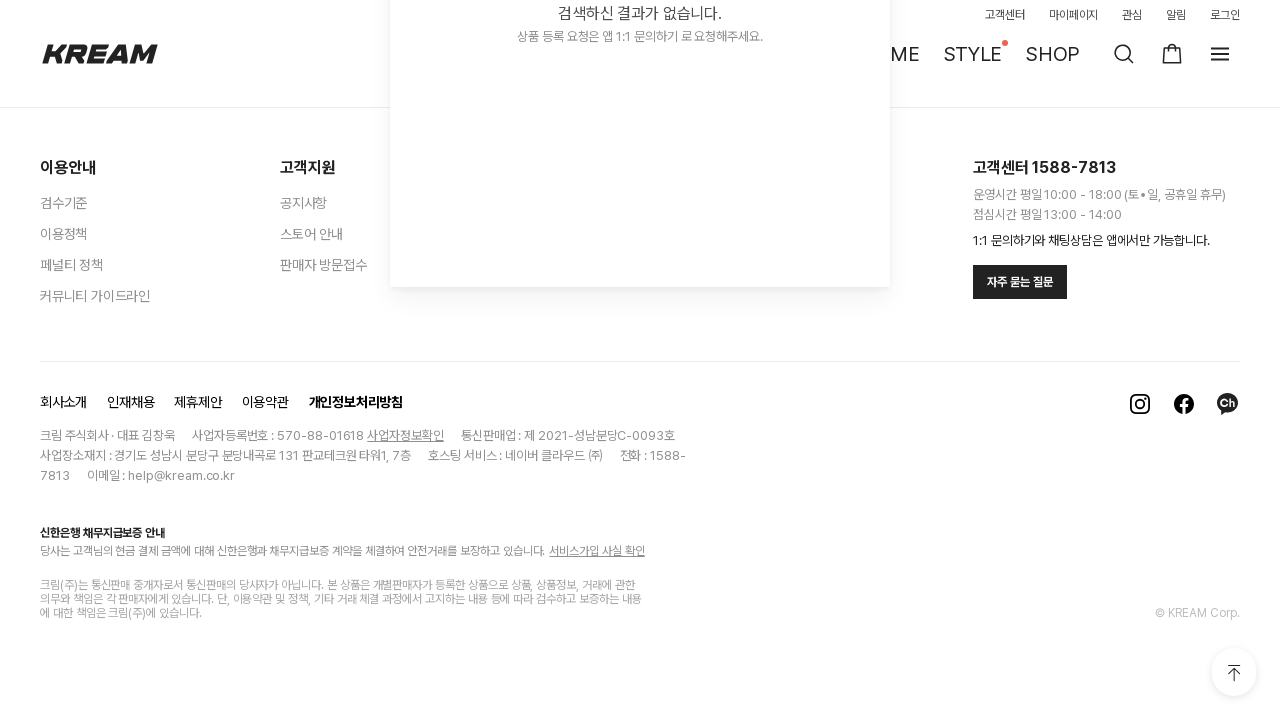

Scrolled down through search results (scroll 8/20)
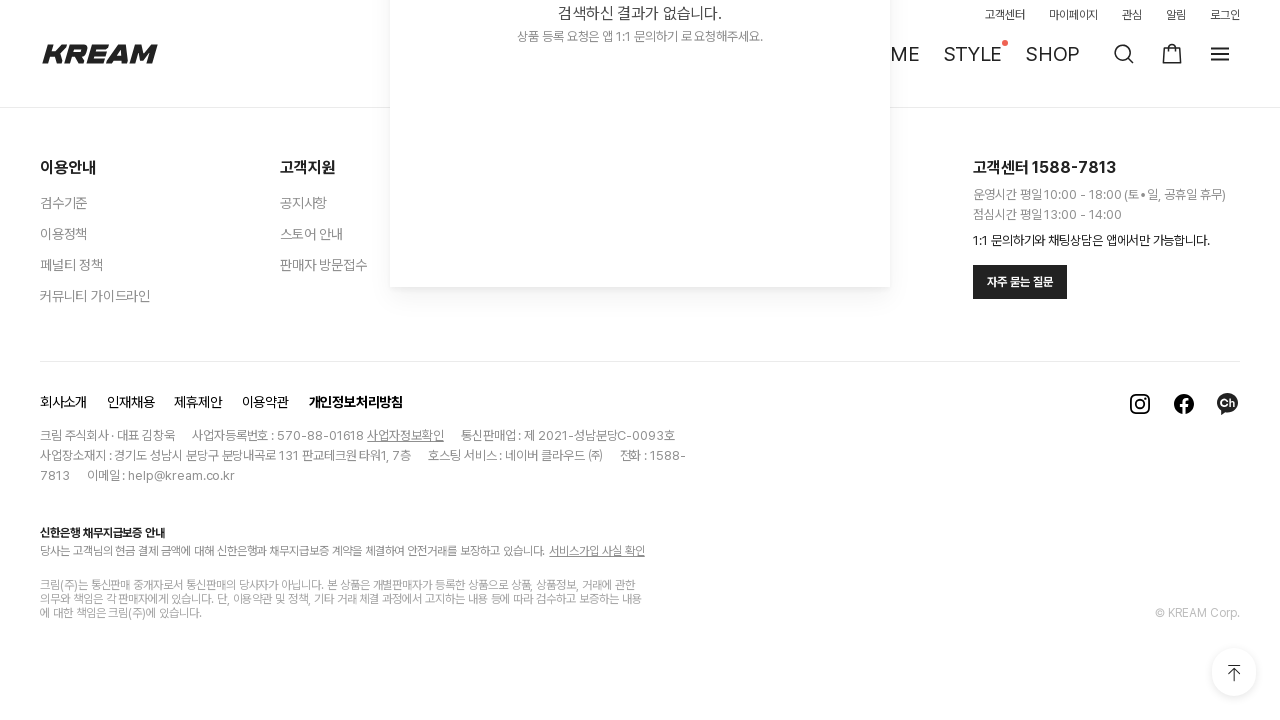

Waited for content to load after scrolling
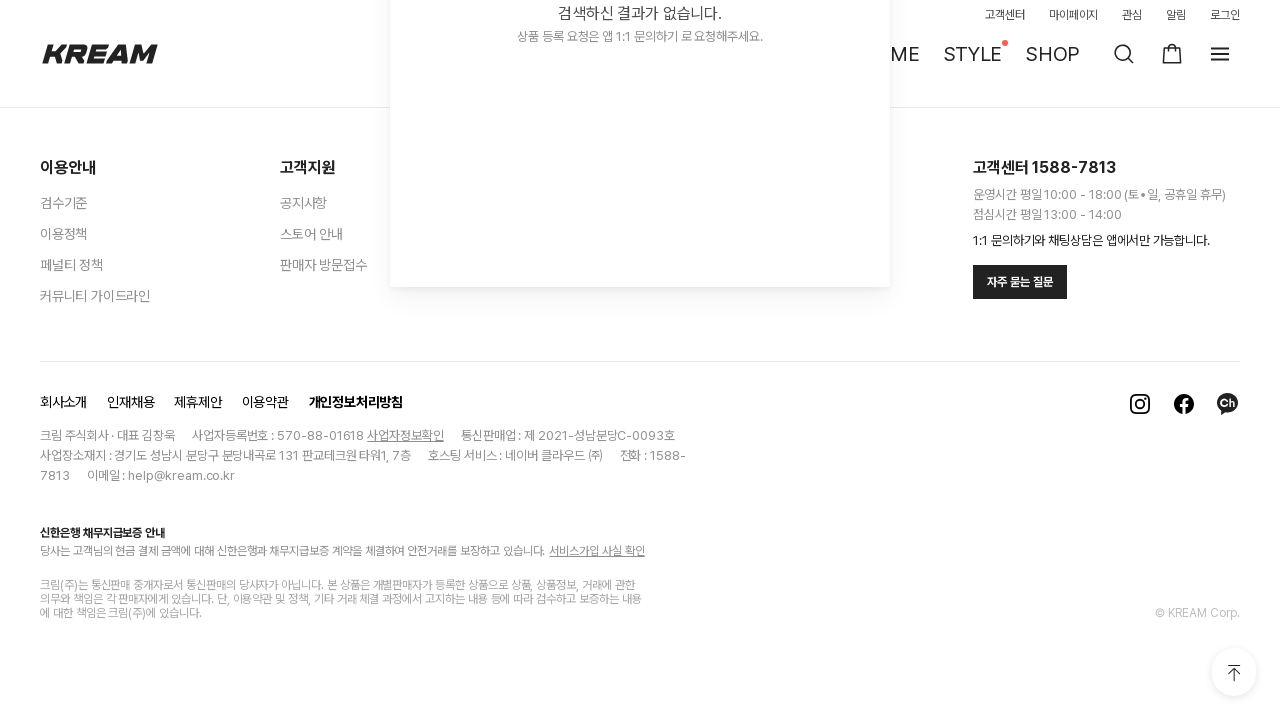

Scrolled down through search results (scroll 9/20)
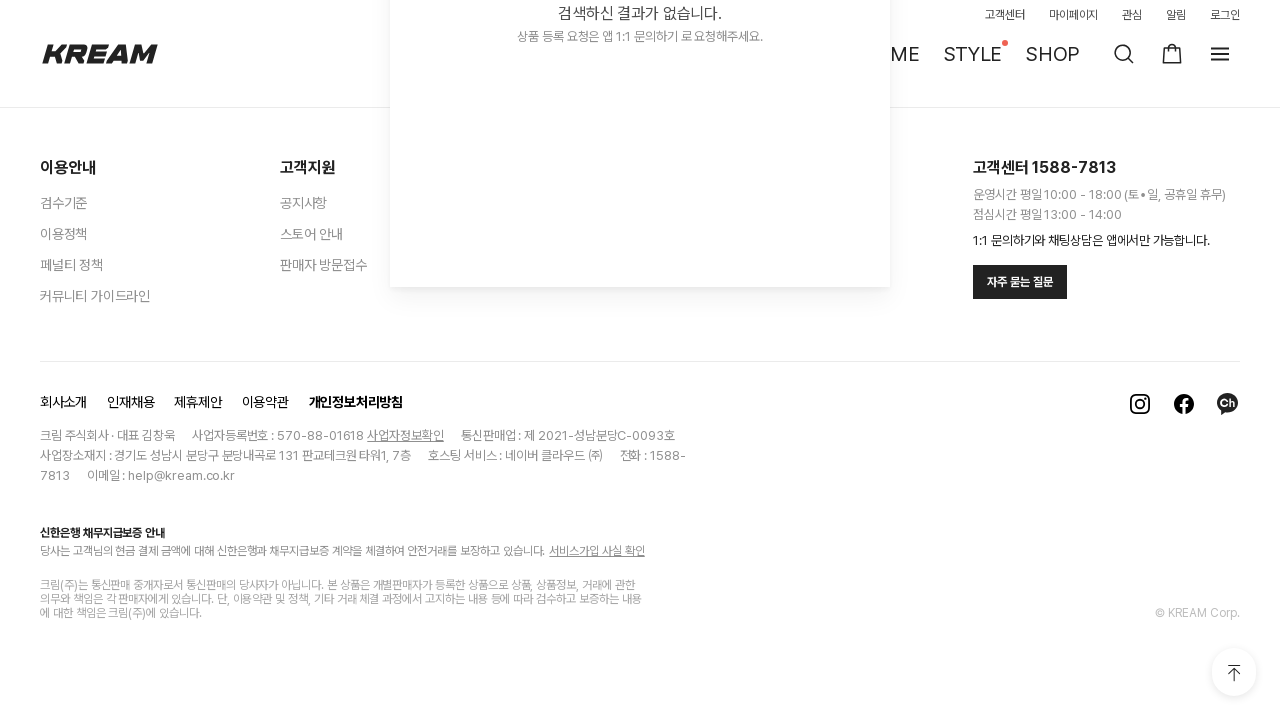

Waited for content to load after scrolling
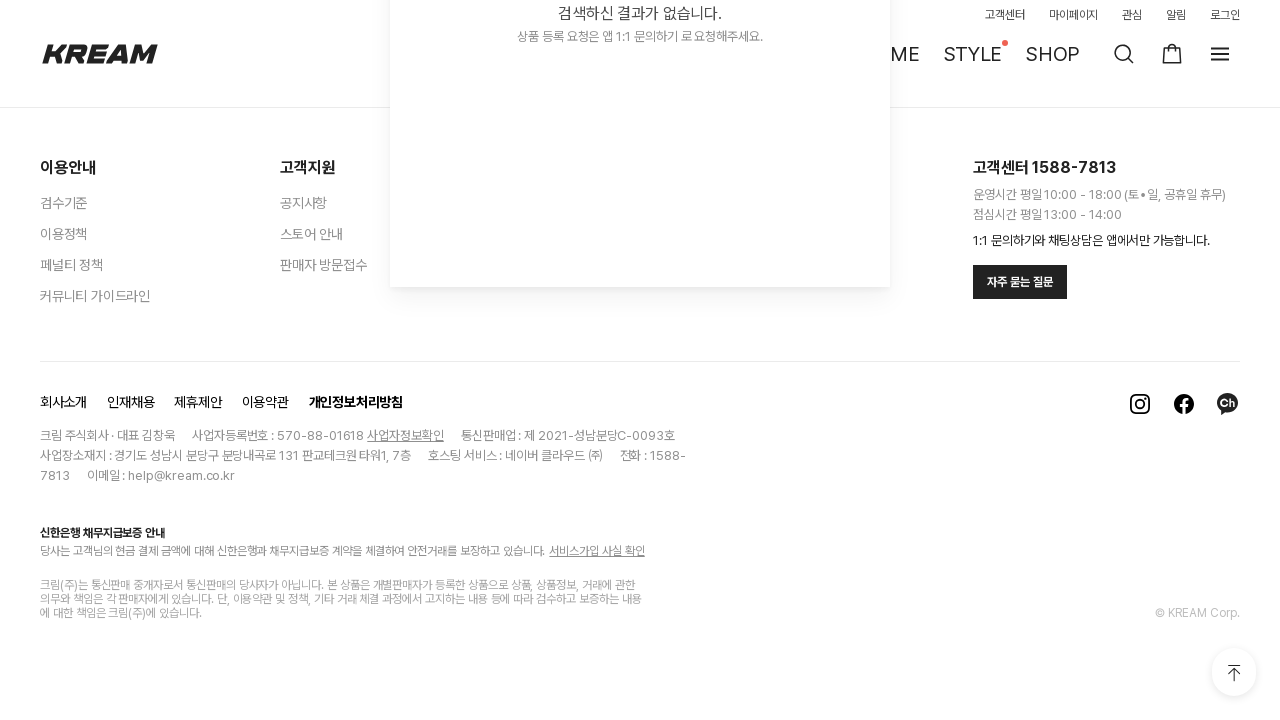

Scrolled down through search results (scroll 10/20)
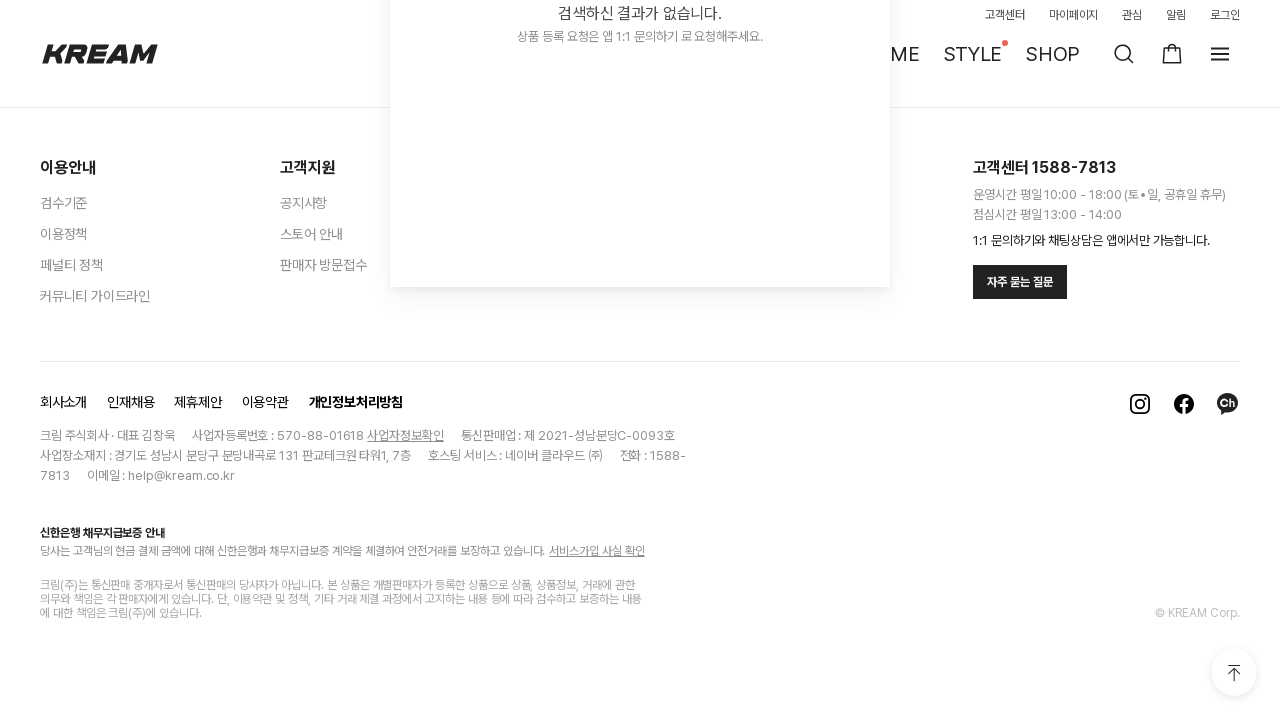

Waited for content to load after scrolling
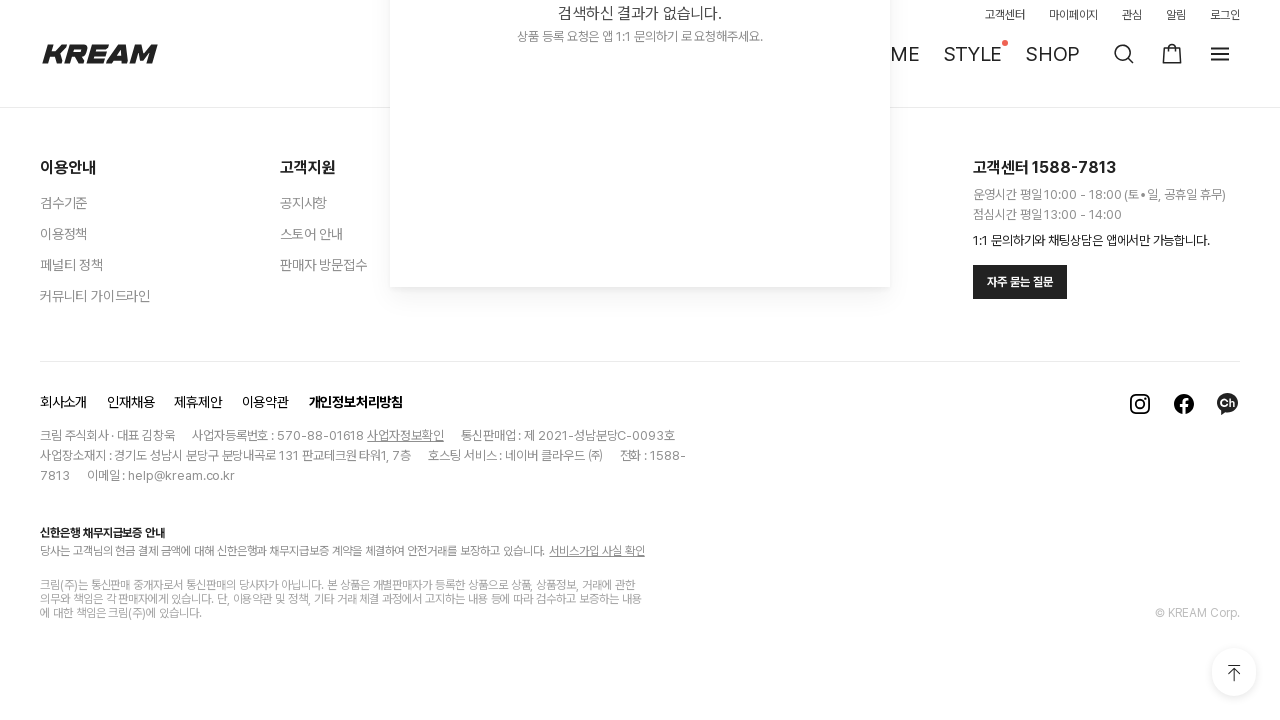

Scrolled down through search results (scroll 11/20)
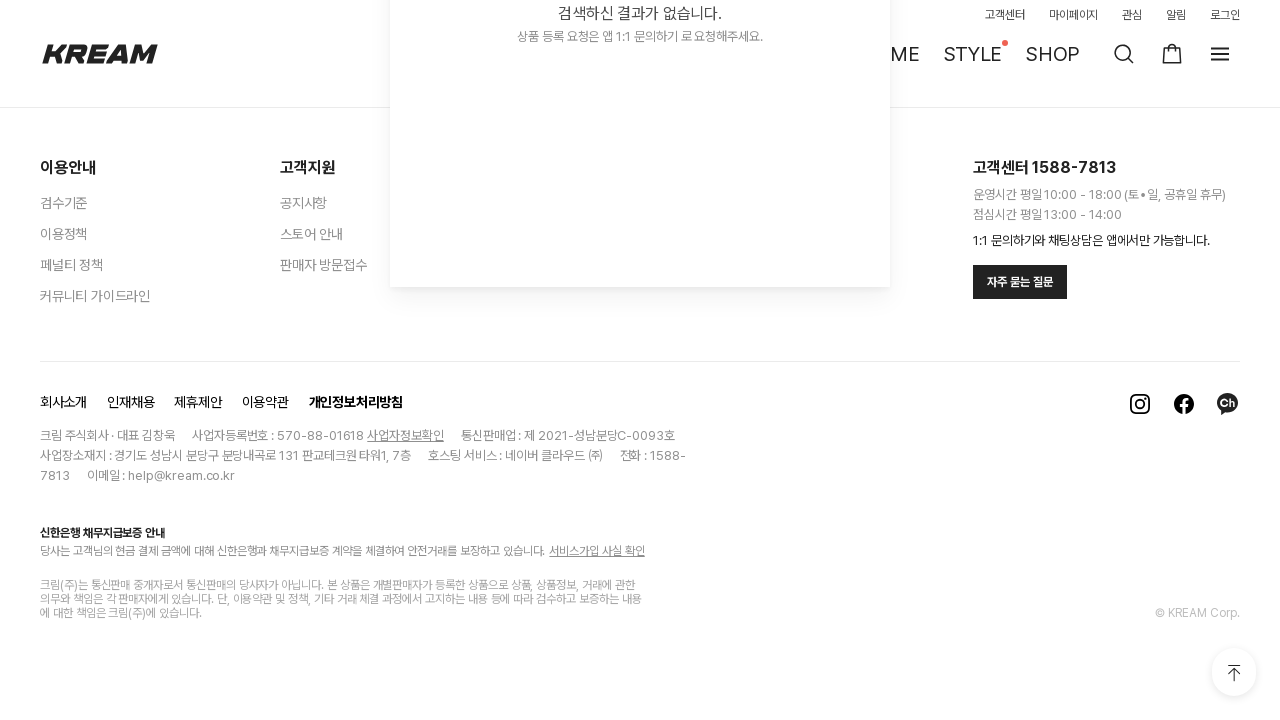

Waited for content to load after scrolling
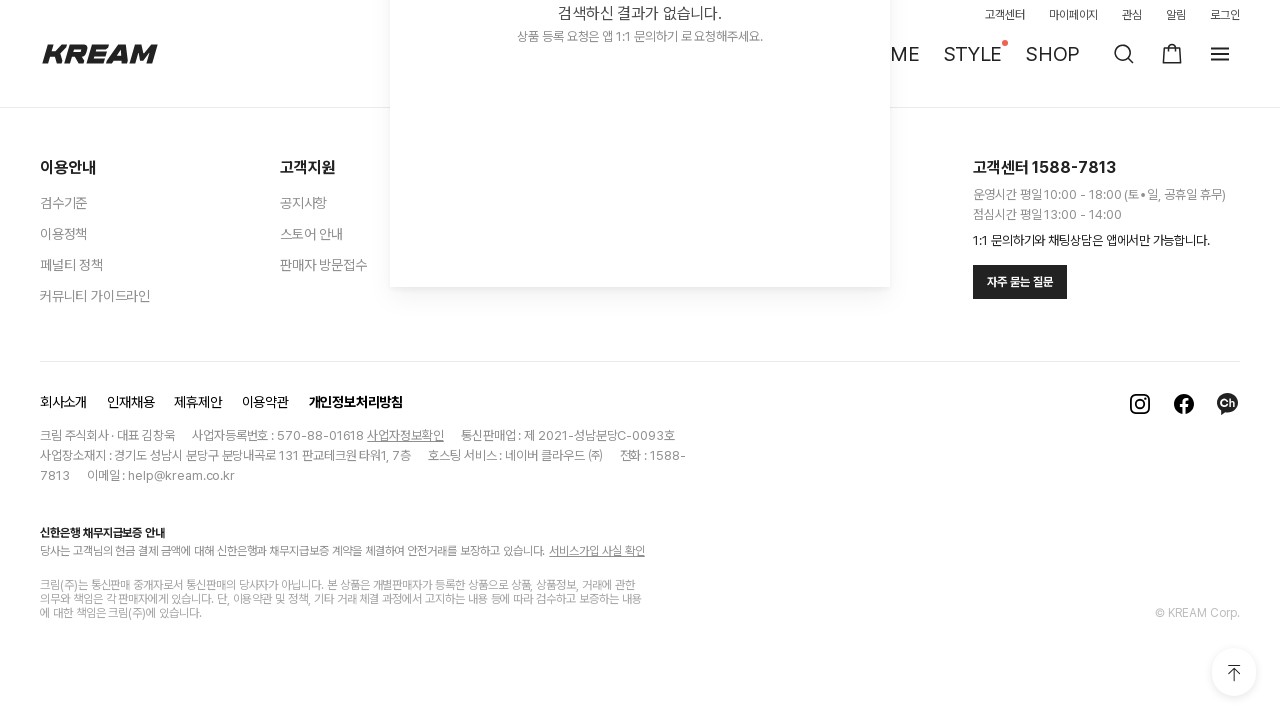

Scrolled down through search results (scroll 12/20)
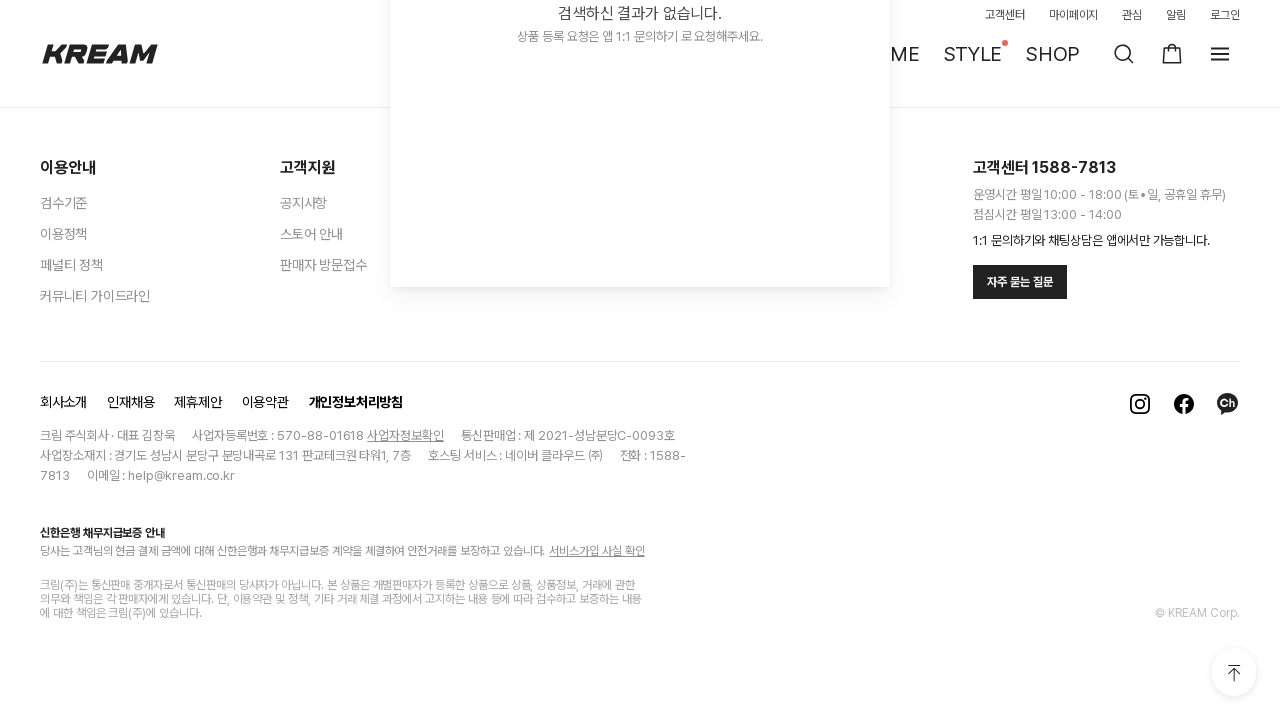

Waited for content to load after scrolling
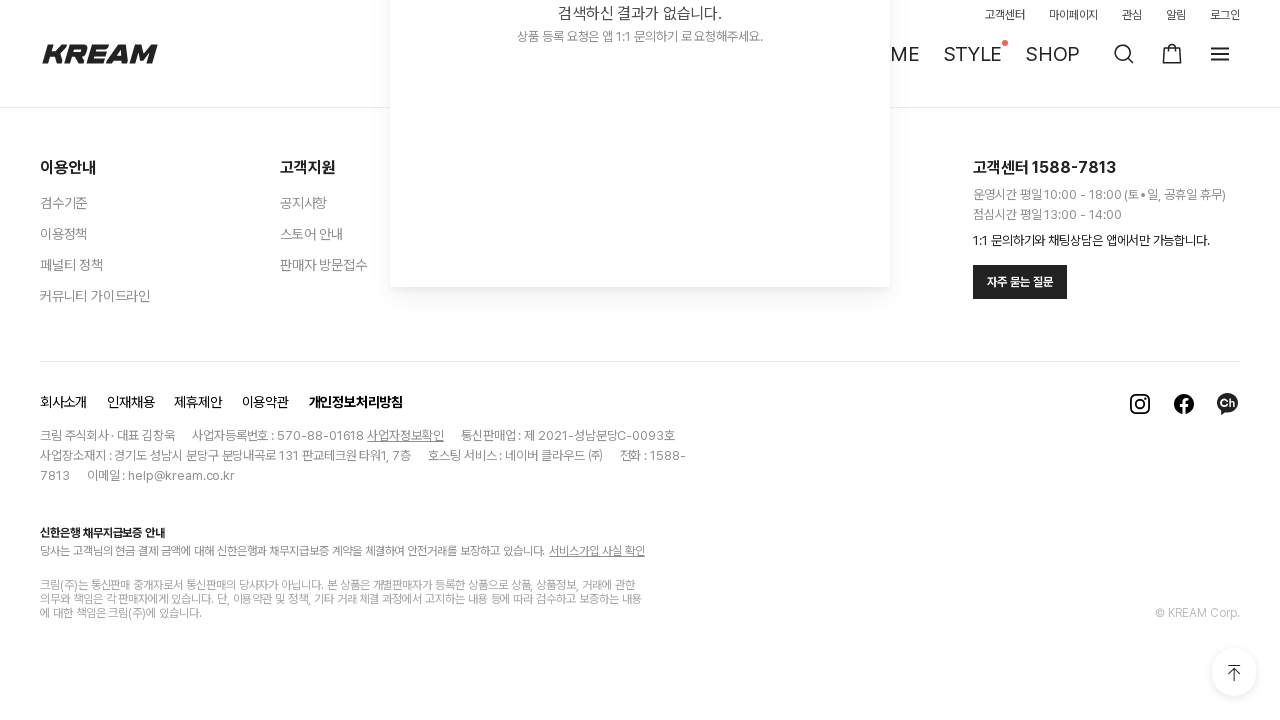

Scrolled down through search results (scroll 13/20)
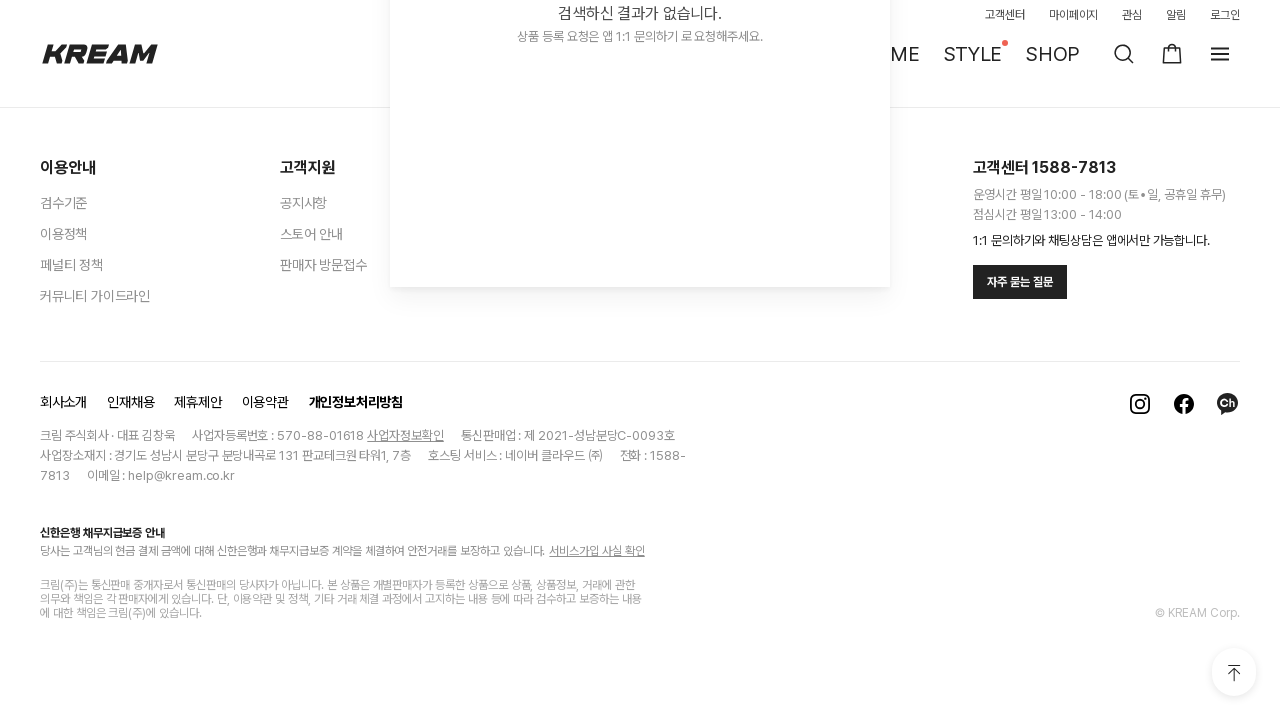

Waited for content to load after scrolling
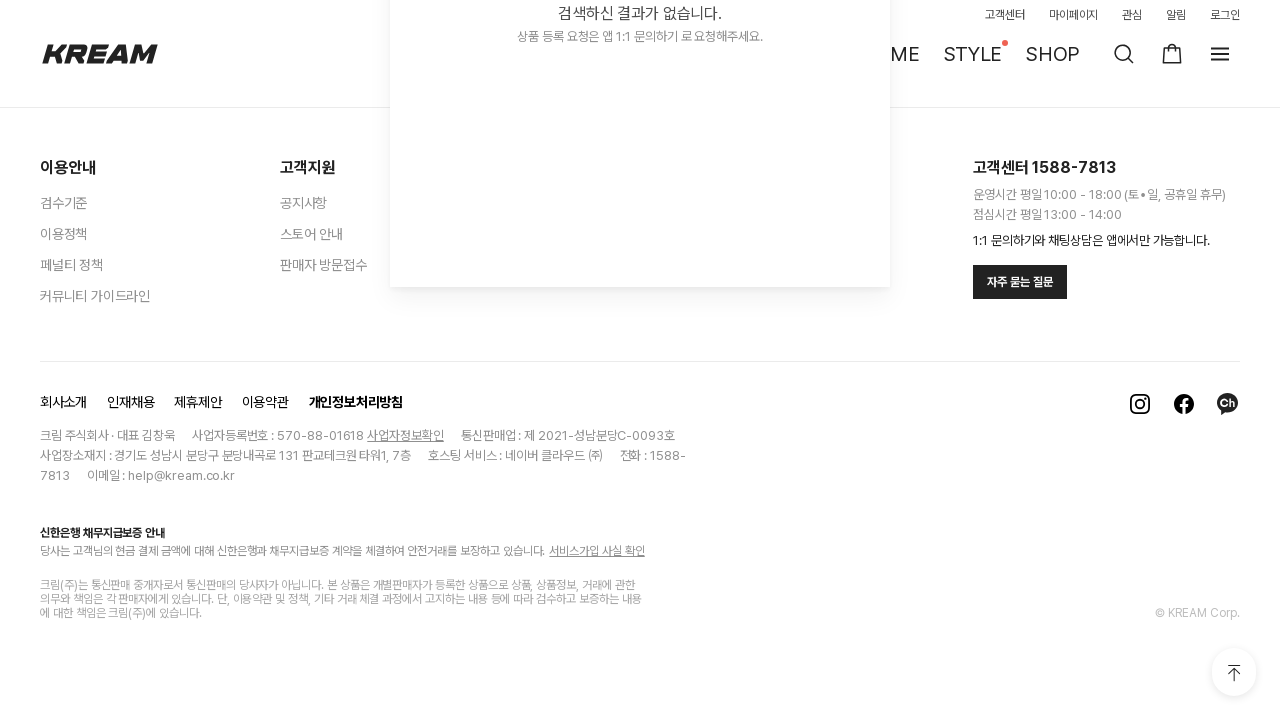

Scrolled down through search results (scroll 14/20)
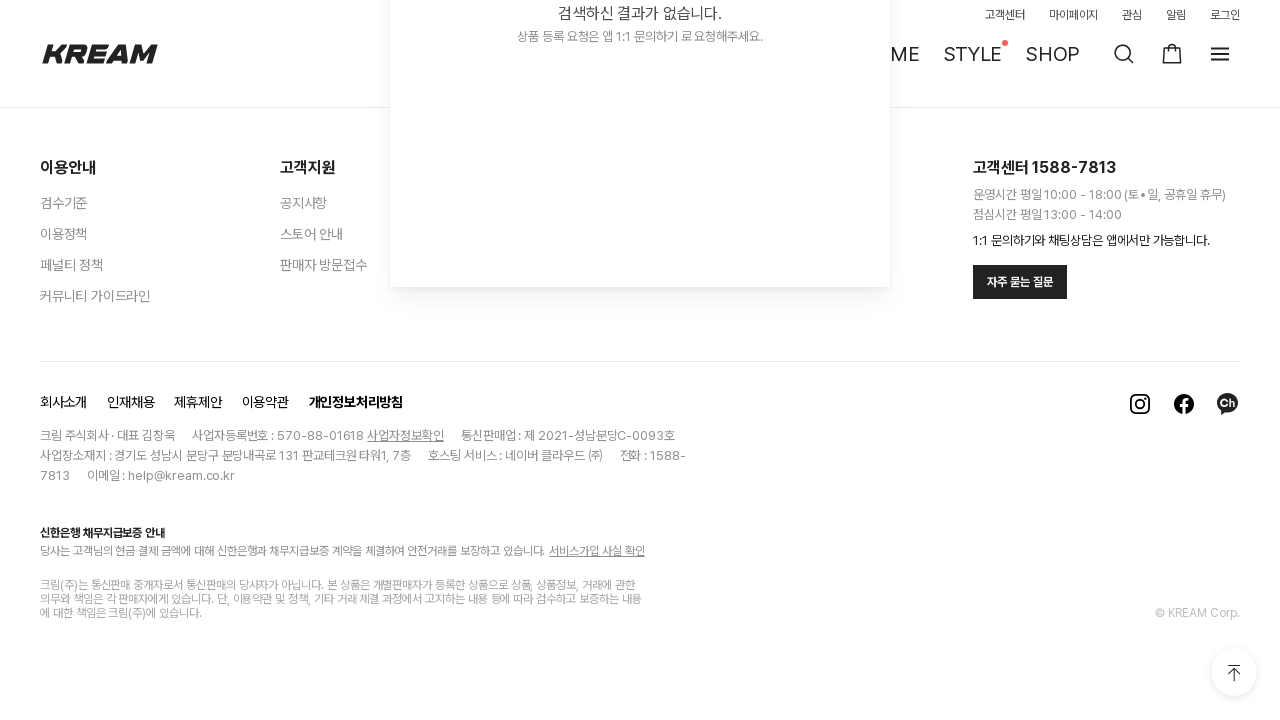

Waited for content to load after scrolling
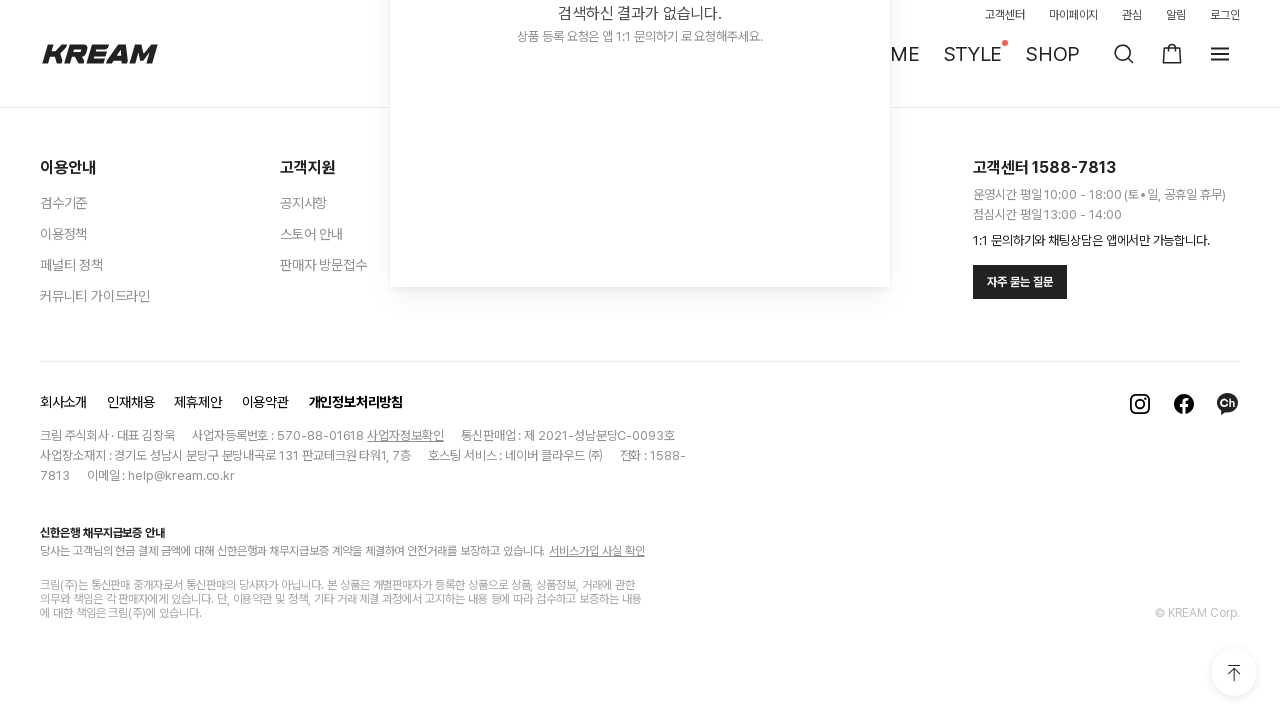

Scrolled down through search results (scroll 15/20)
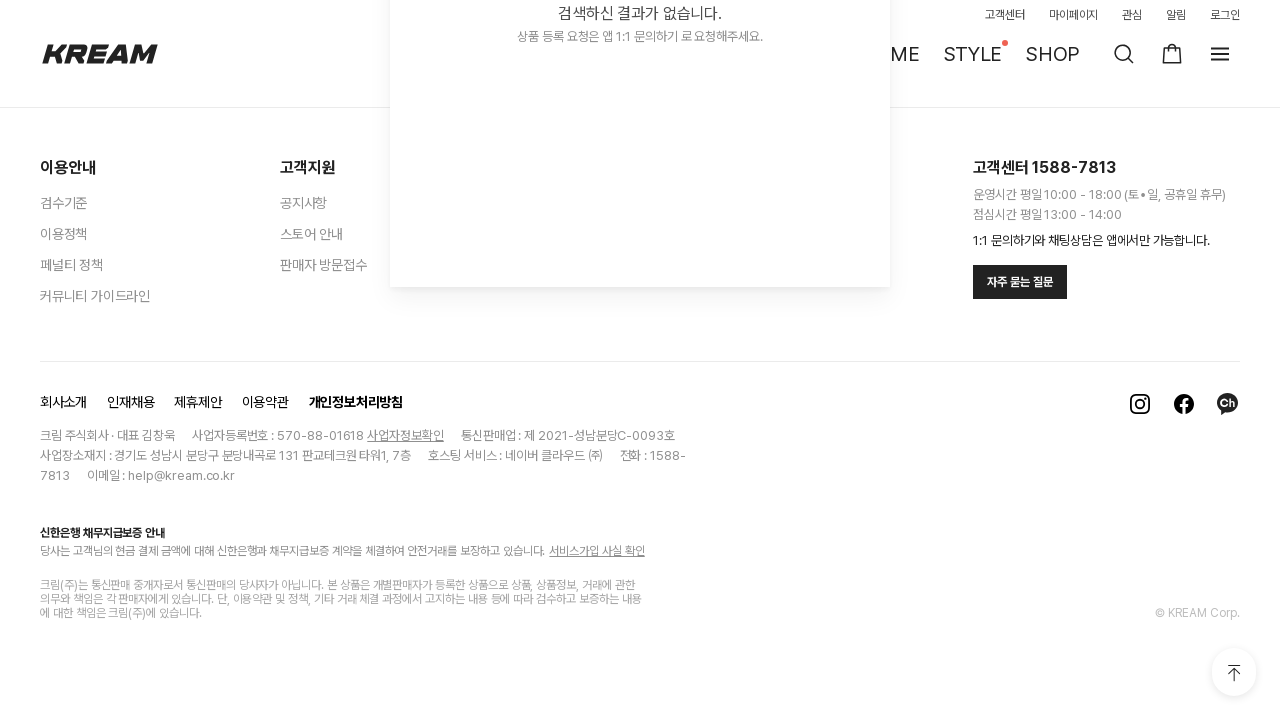

Waited for content to load after scrolling
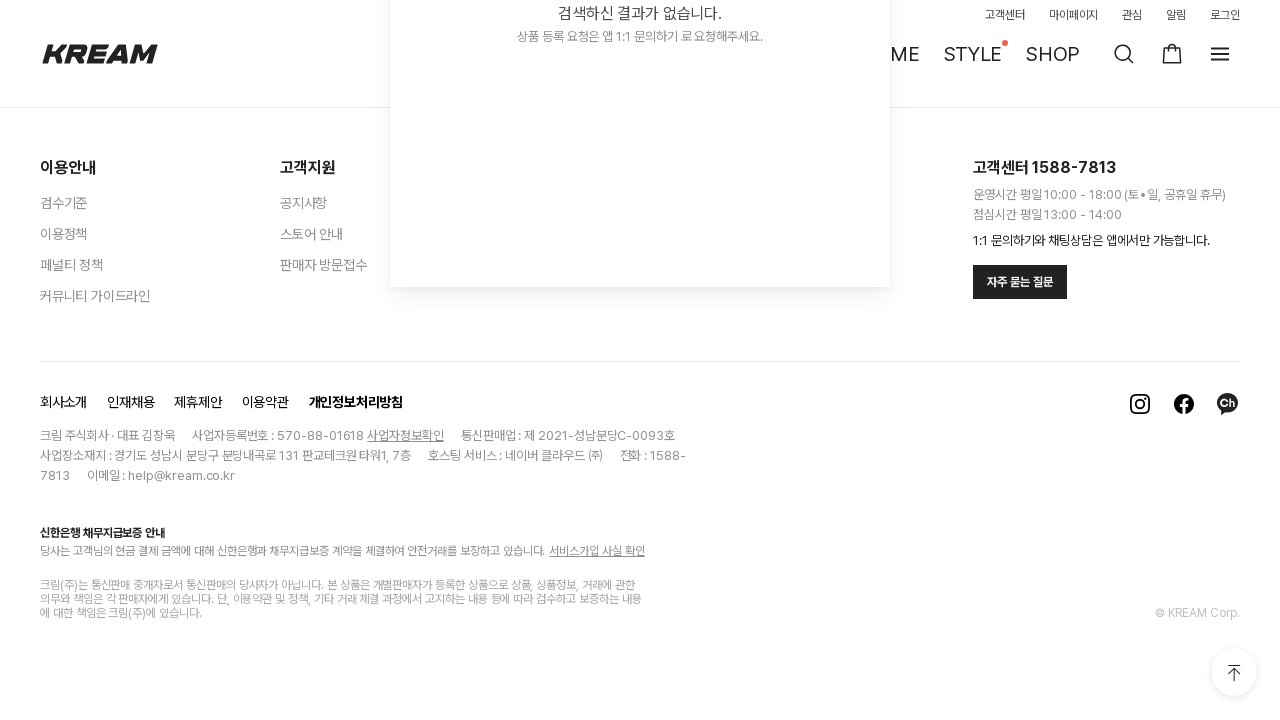

Scrolled down through search results (scroll 16/20)
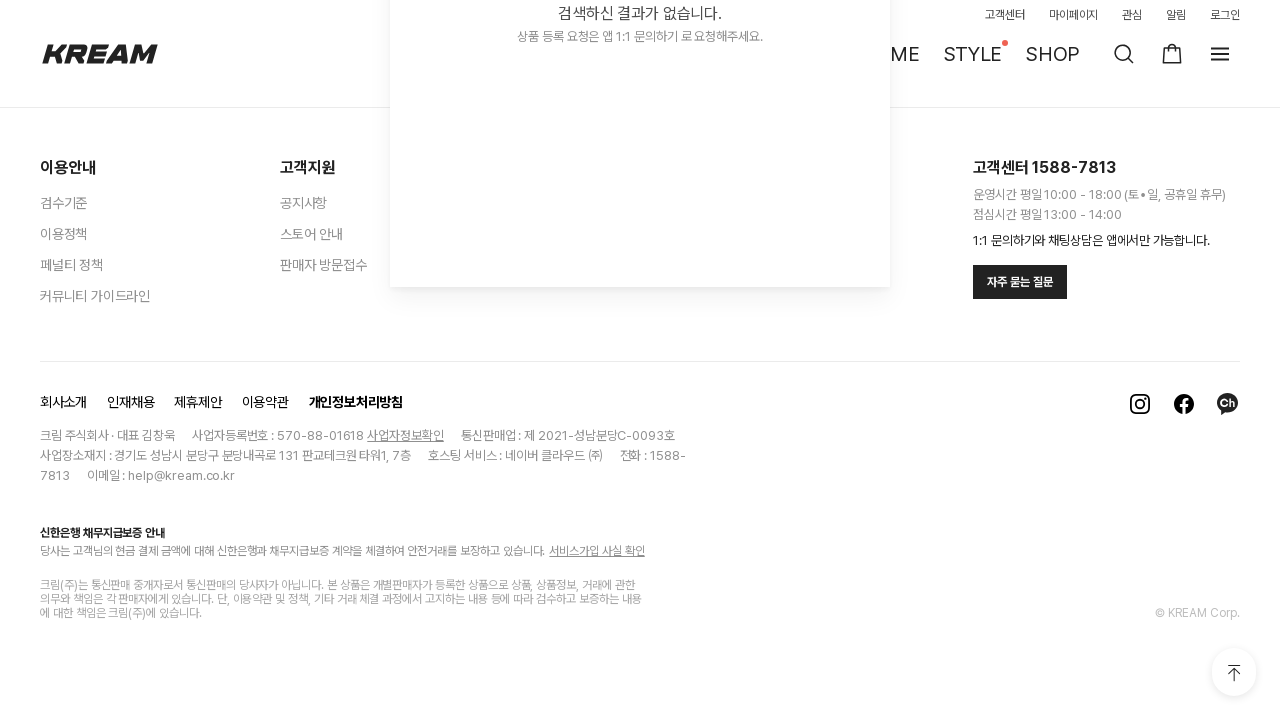

Waited for content to load after scrolling
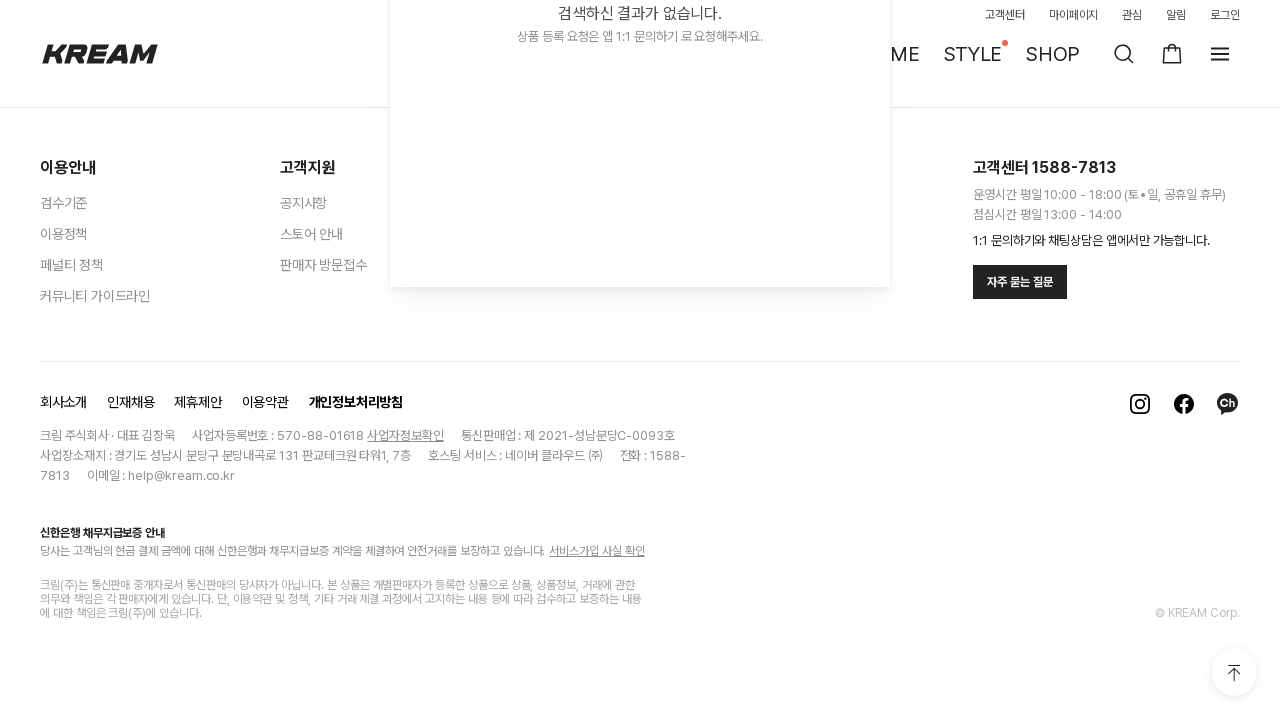

Scrolled down through search results (scroll 17/20)
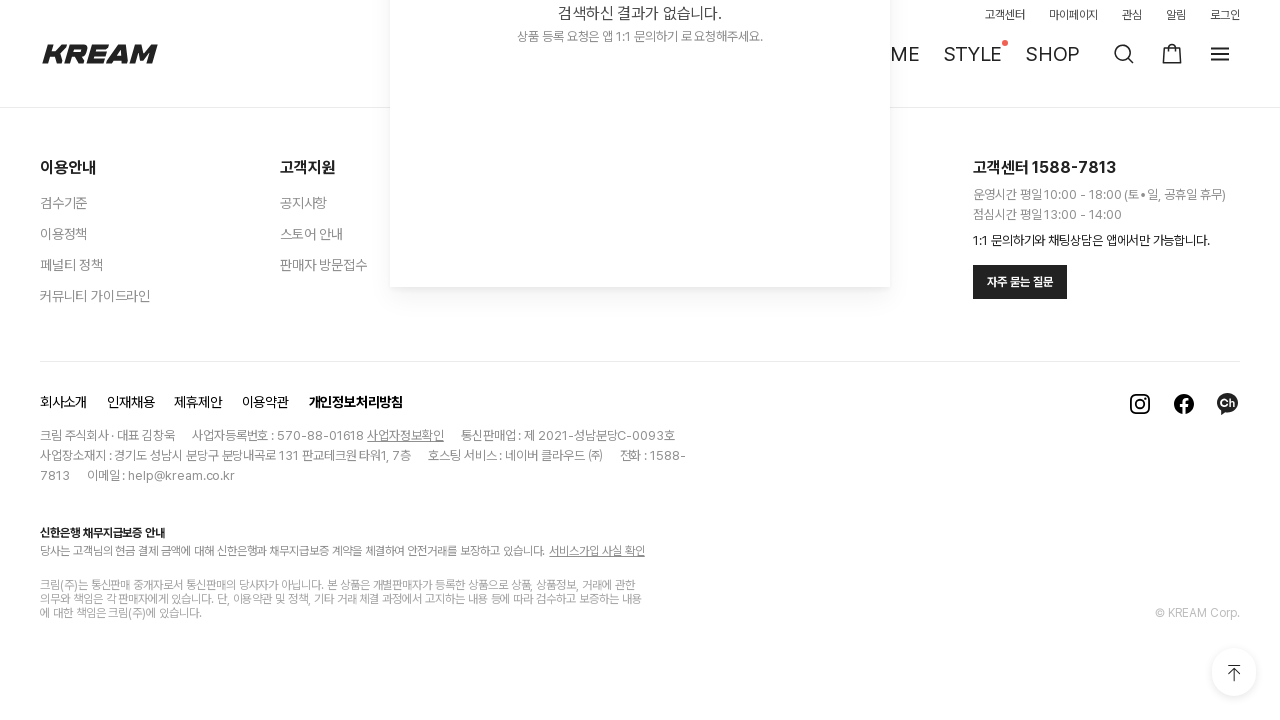

Waited for content to load after scrolling
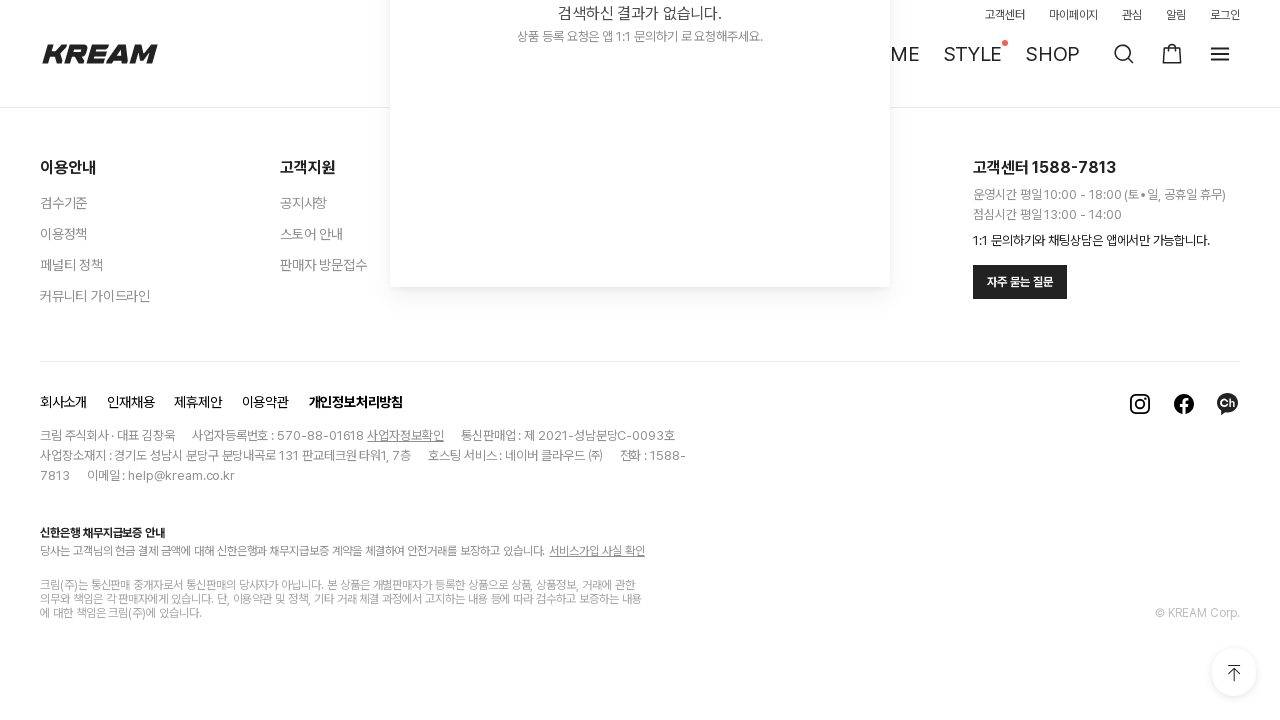

Scrolled down through search results (scroll 18/20)
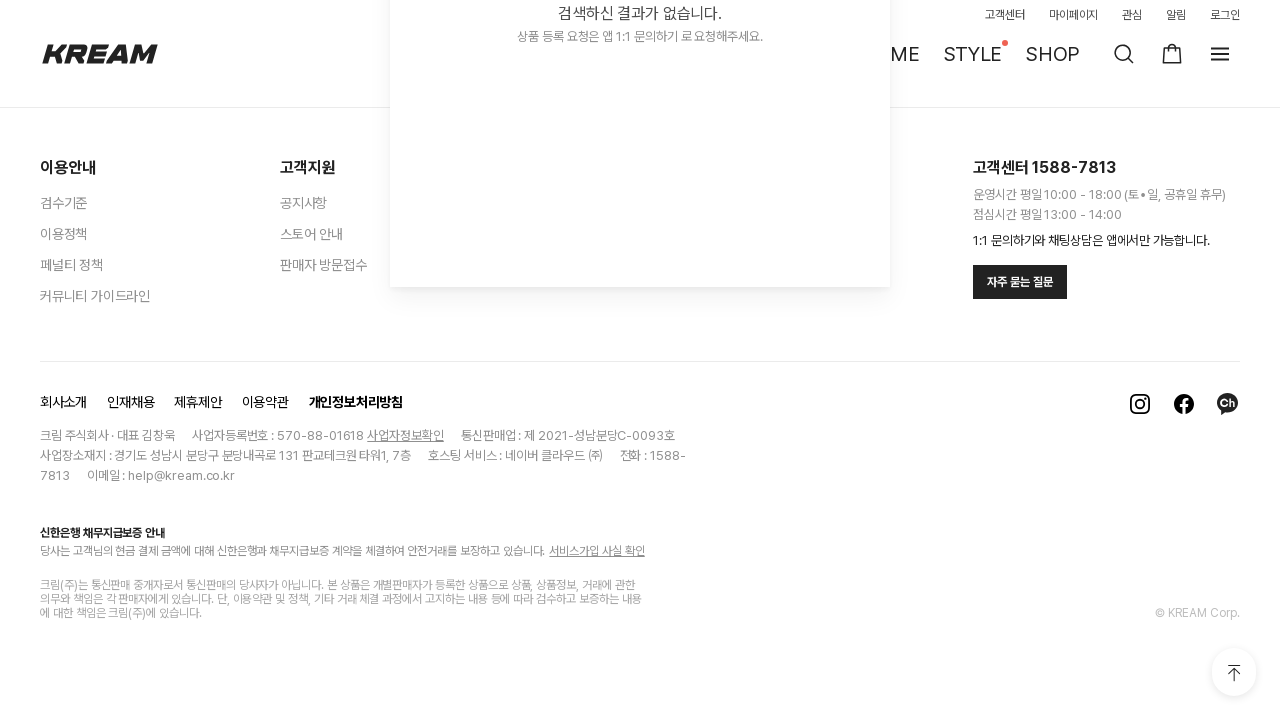

Waited for content to load after scrolling
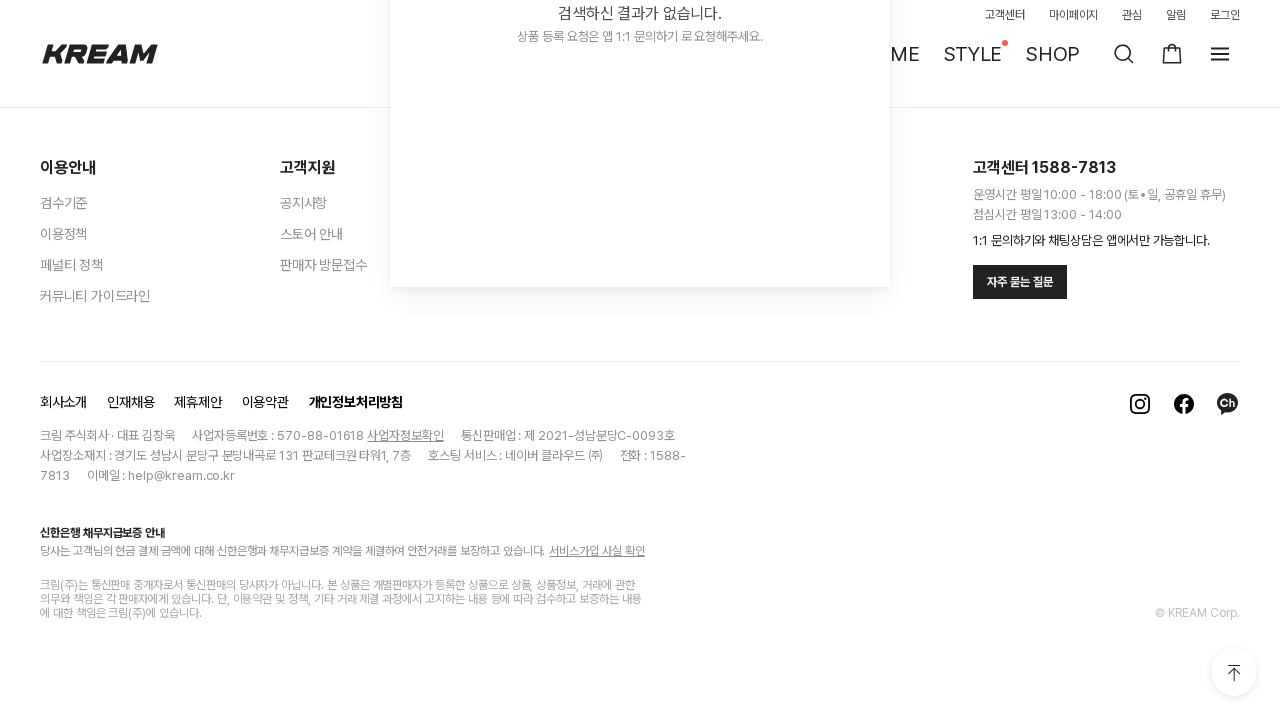

Scrolled down through search results (scroll 19/20)
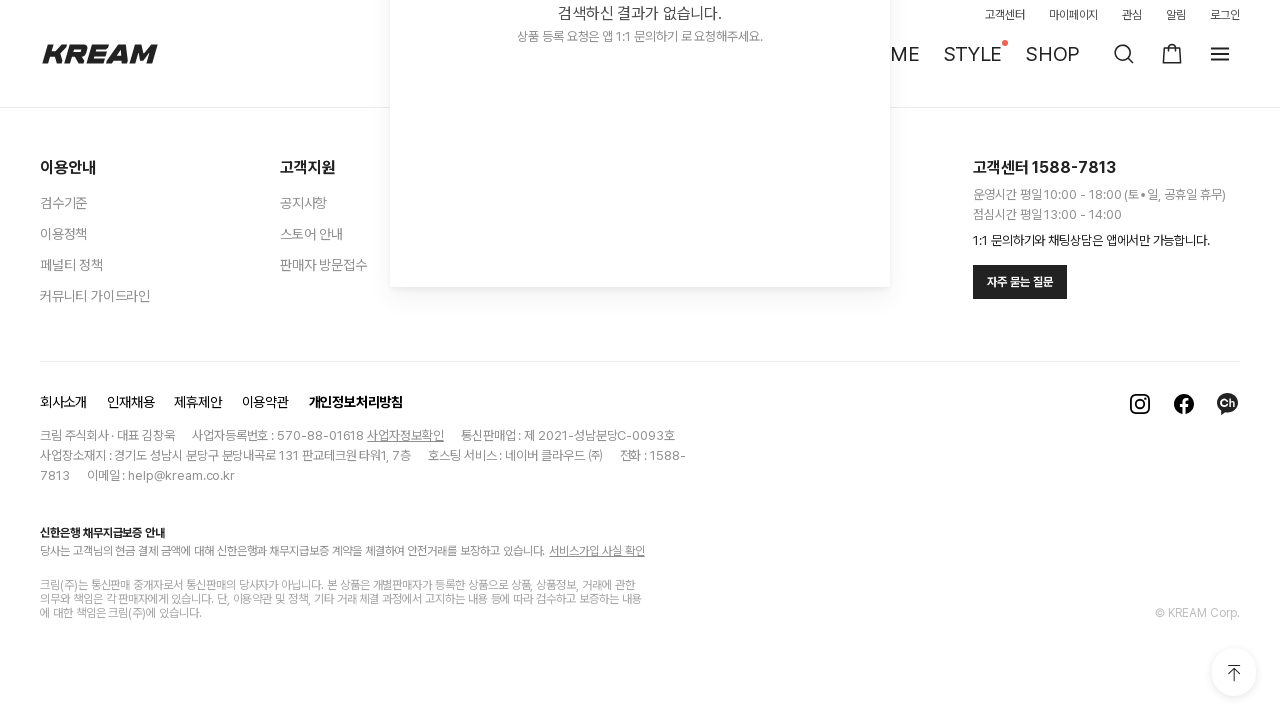

Waited for content to load after scrolling
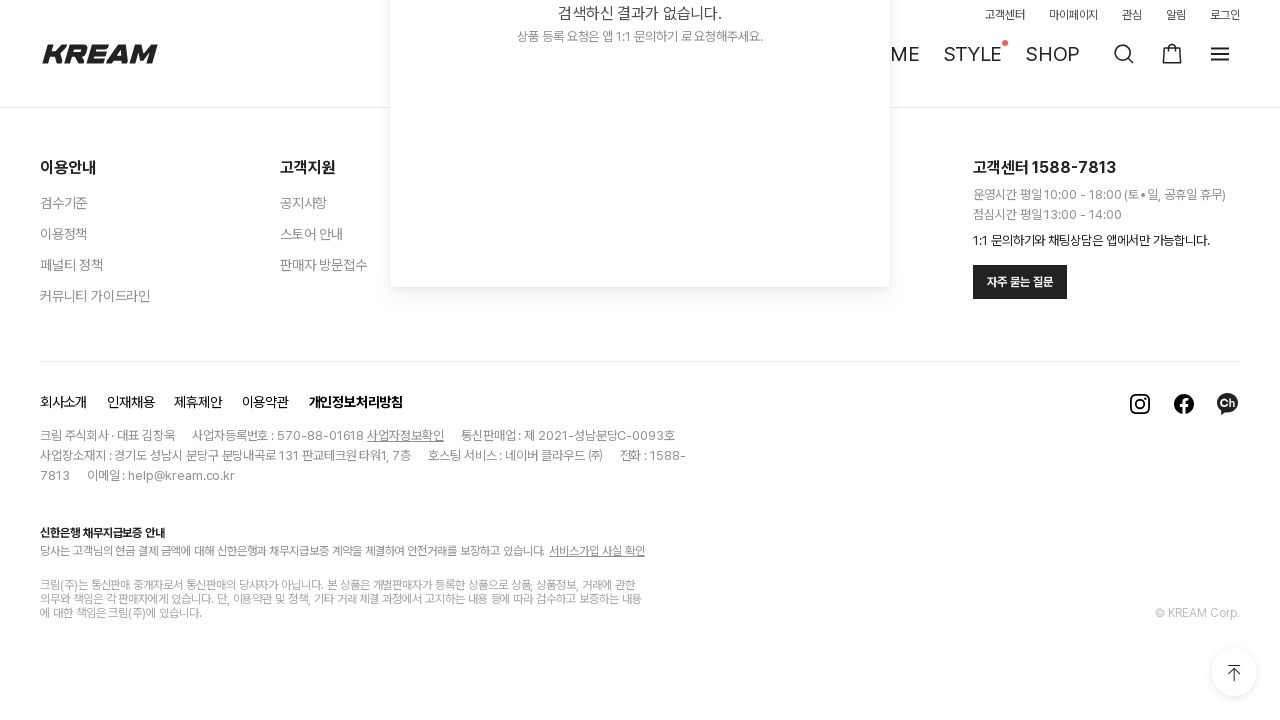

Scrolled down through search results (scroll 20/20)
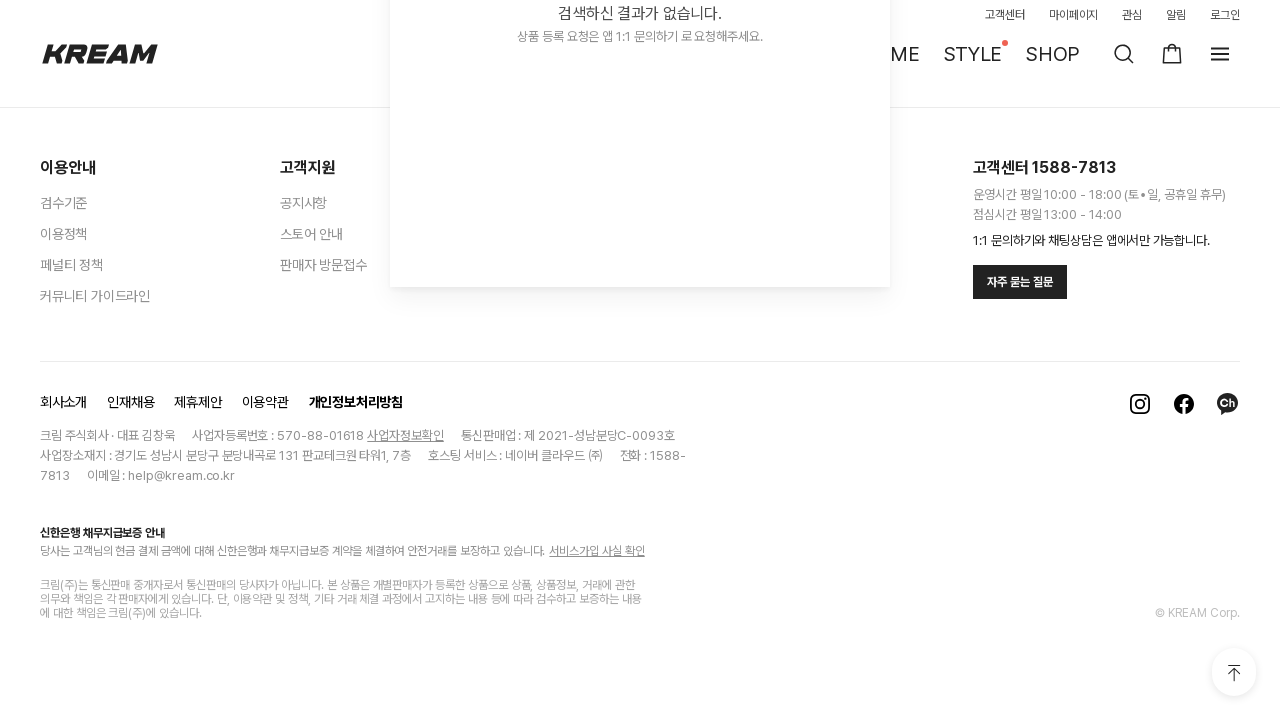

Waited for content to load after scrolling
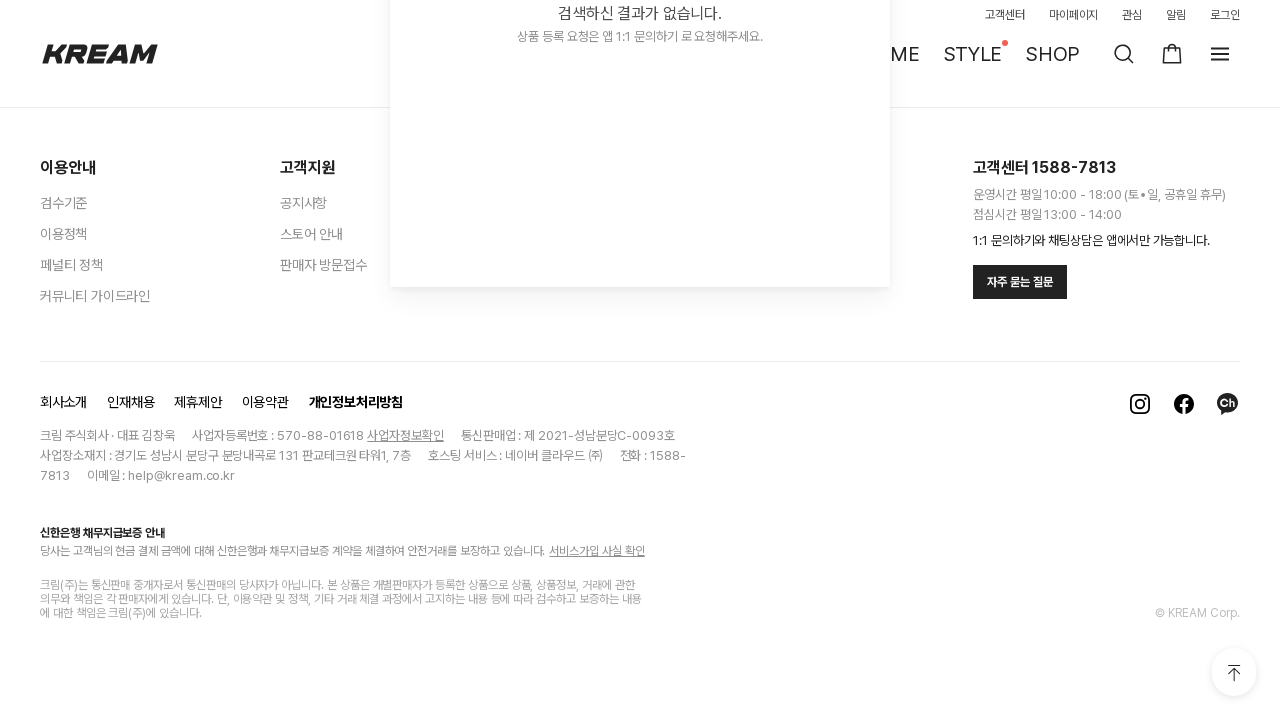

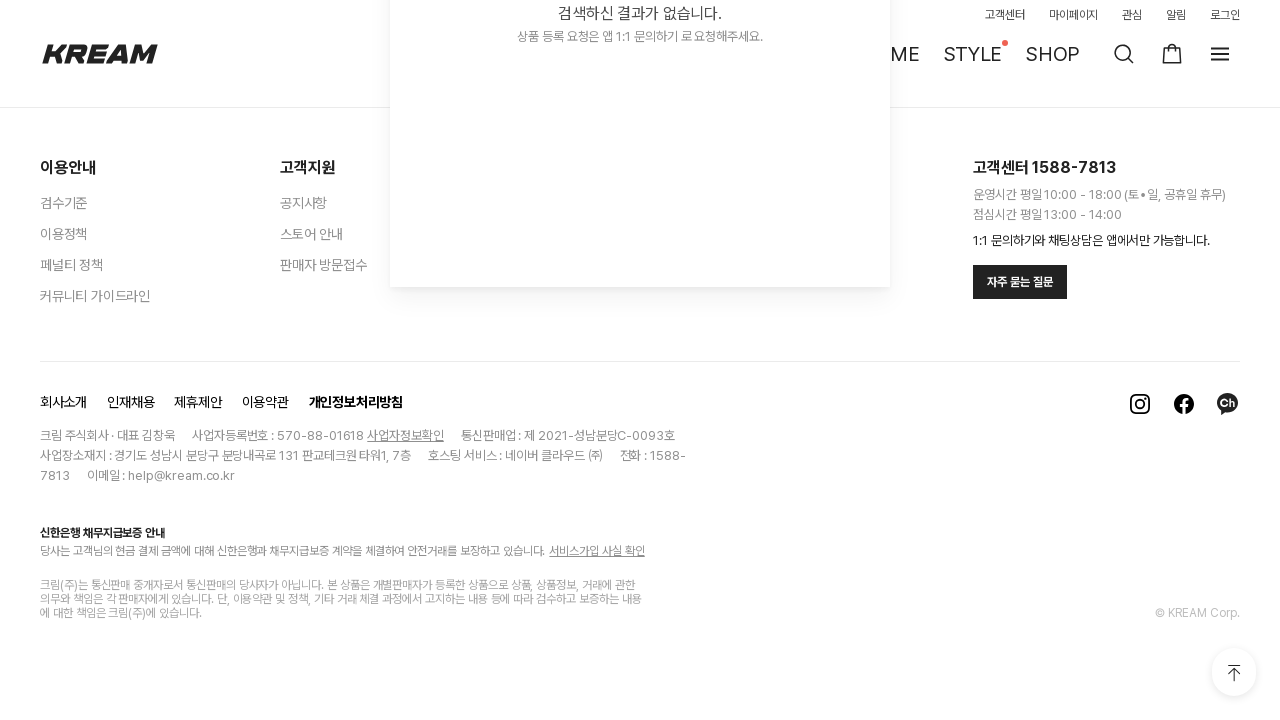